Tests that the slider can be moved to the far right (value 100) by pressing arrow right keys repeatedly

Starting URL: https://demoqa.com

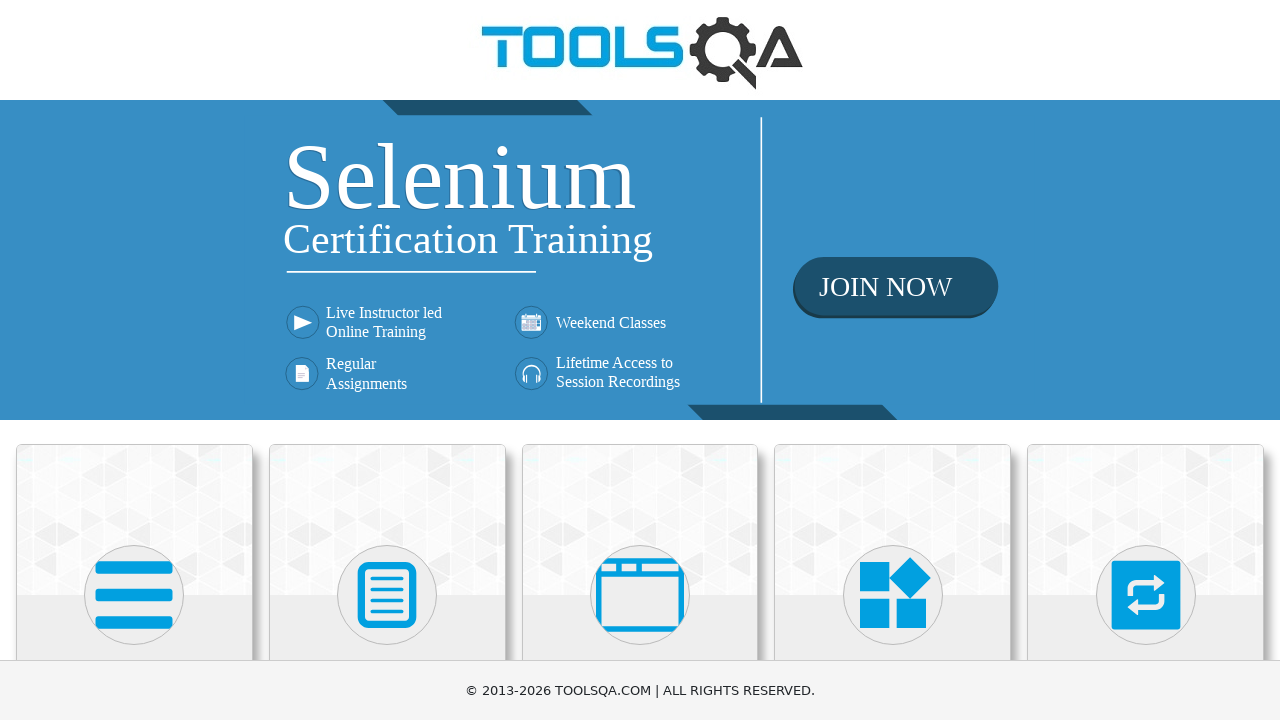

Clicked on Widgets card at (893, 360) on text=Widgets
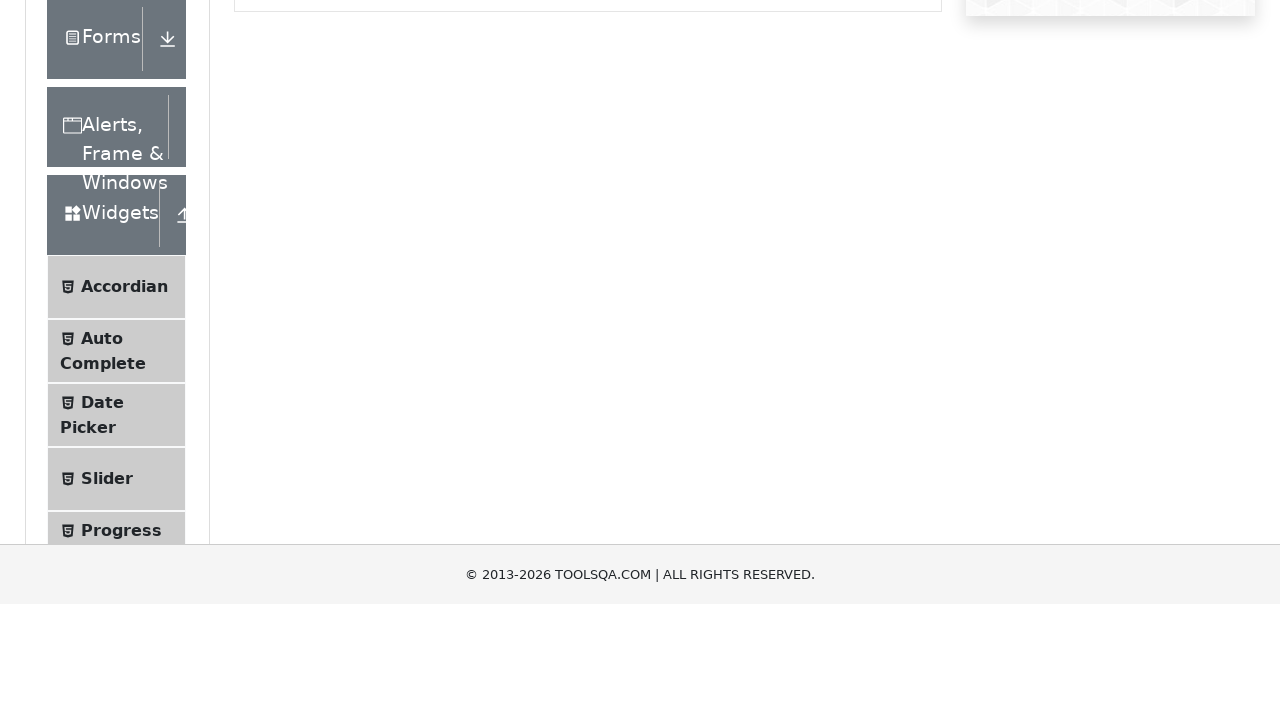

Clicked on Slider link at (107, 67) on text=Slider
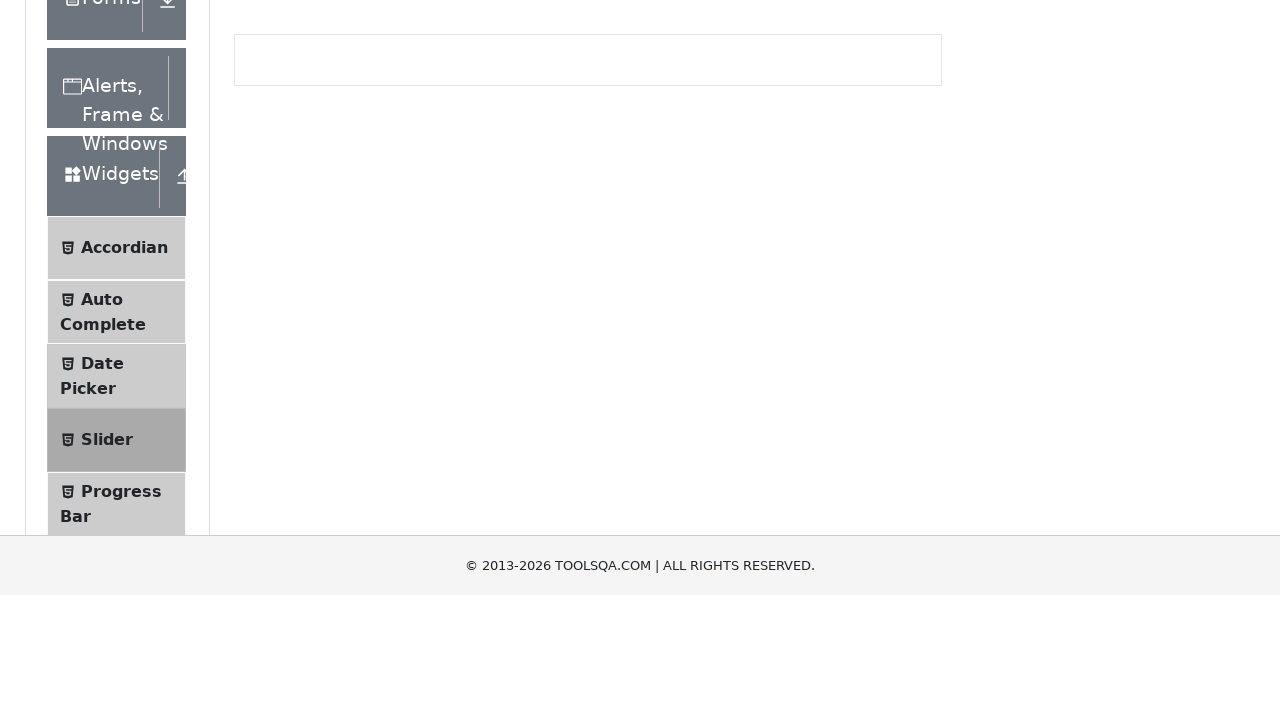

Located the slider handle element
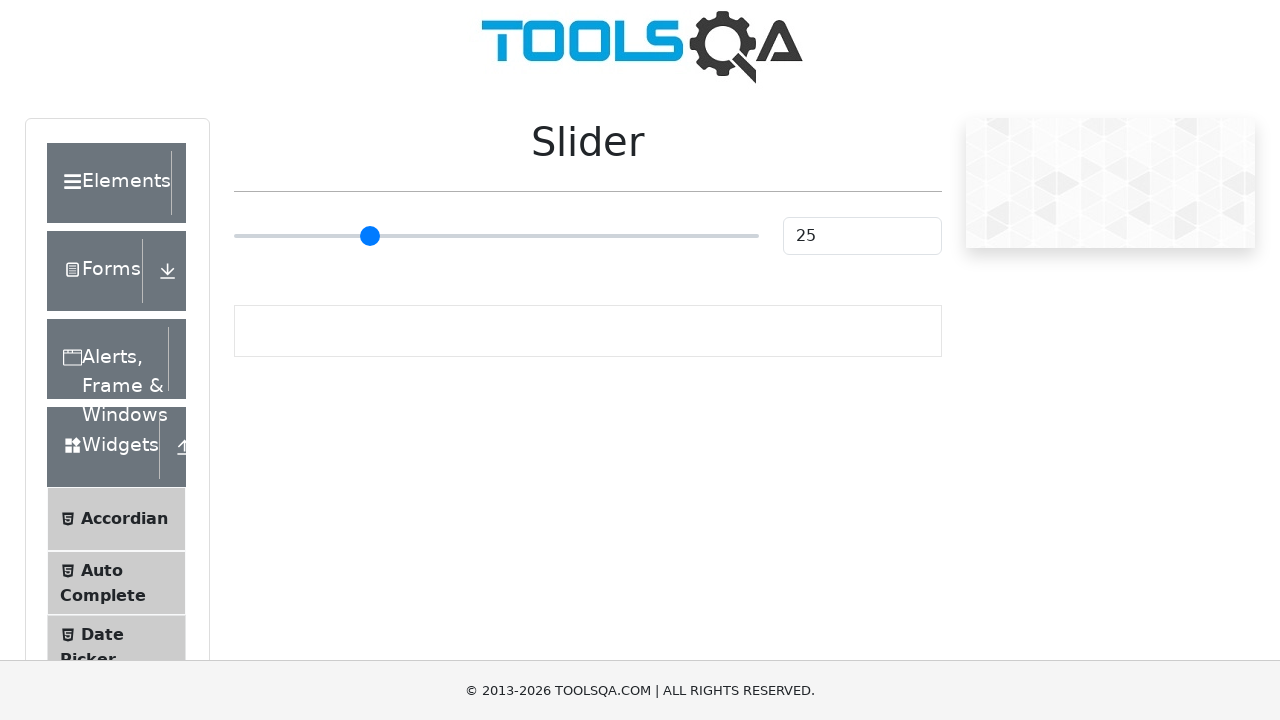

Clicked on the slider at (496, 236) on .range-slider
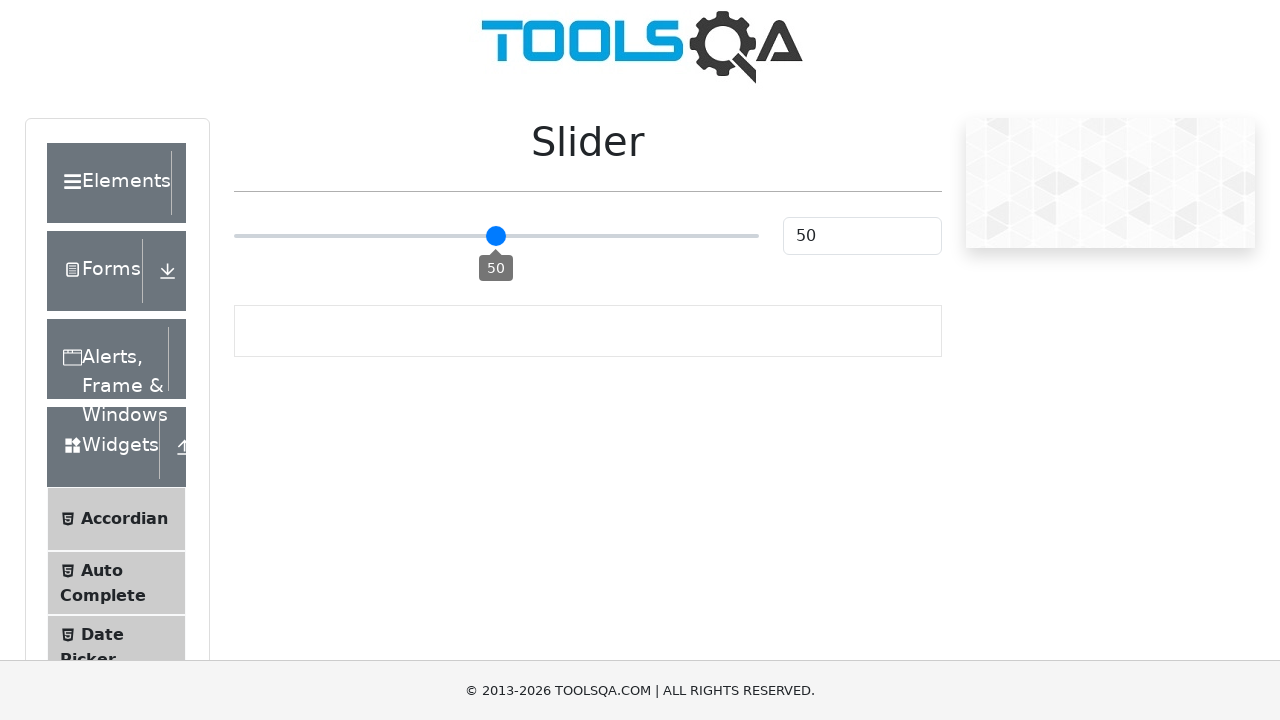

Pressed ArrowRight key (iteration 1/51) to move slider right
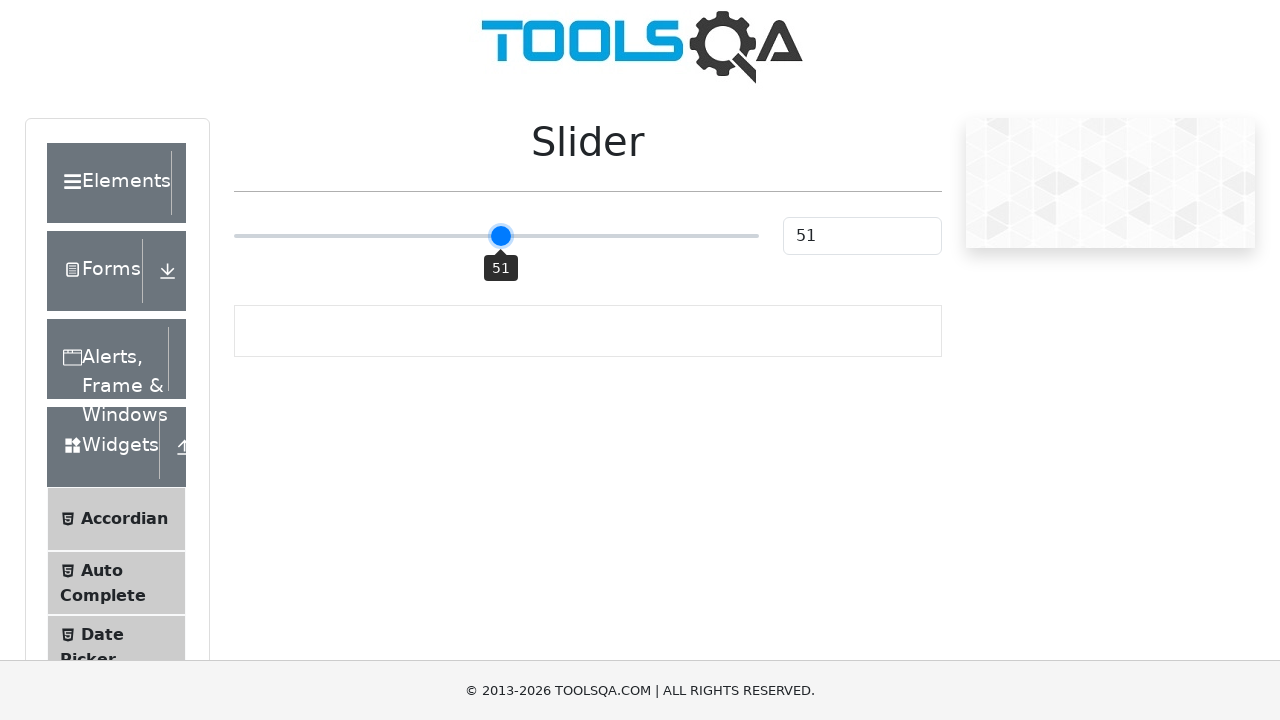

Pressed ArrowRight key (iteration 2/51) to move slider right
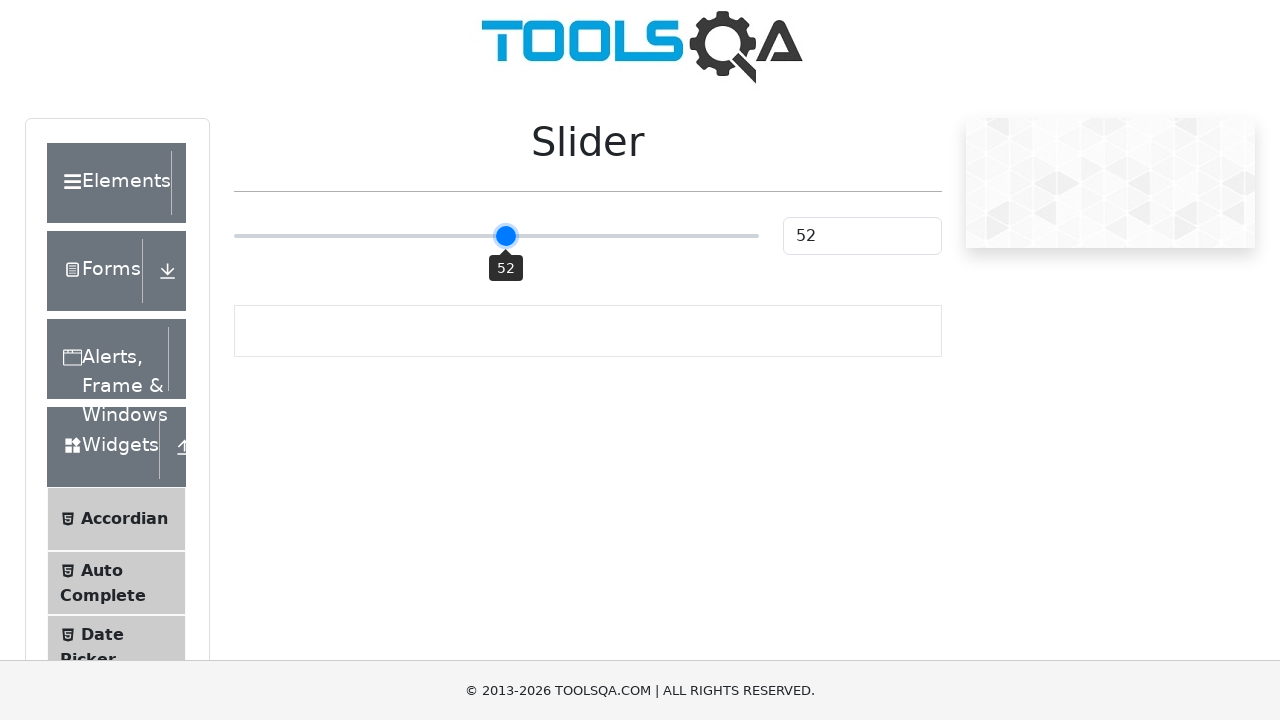

Pressed ArrowRight key (iteration 3/51) to move slider right
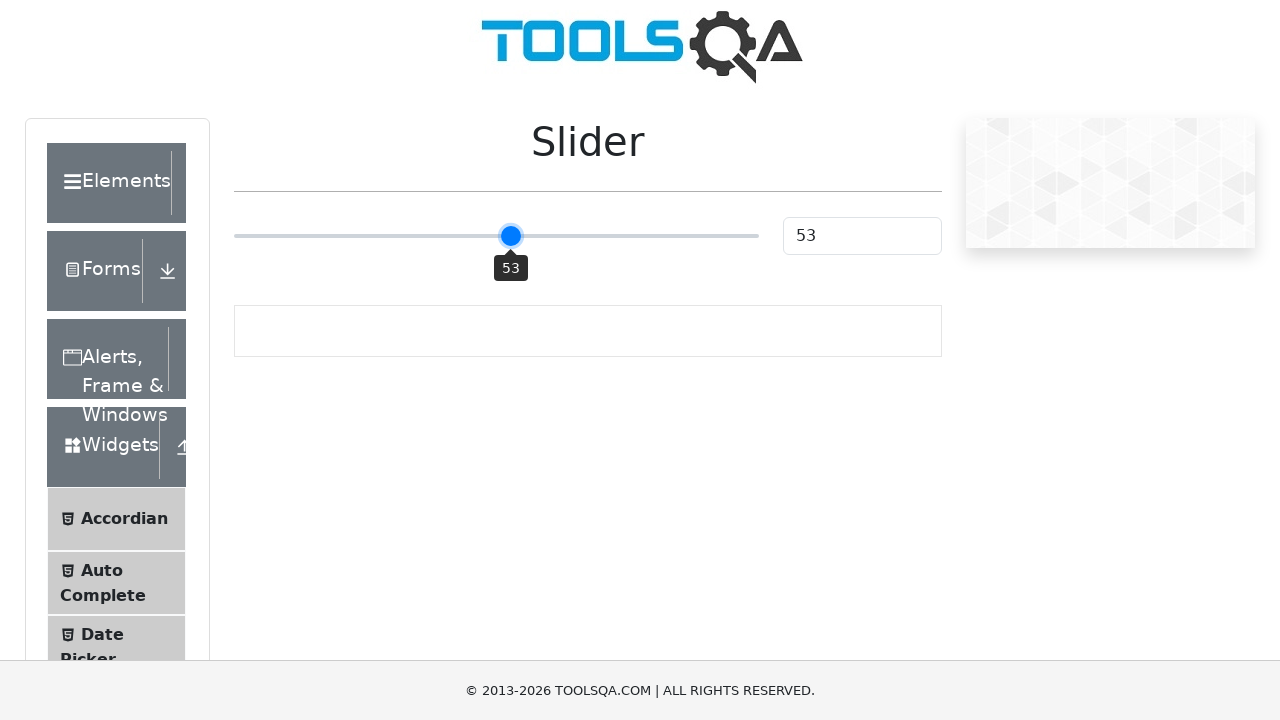

Pressed ArrowRight key (iteration 4/51) to move slider right
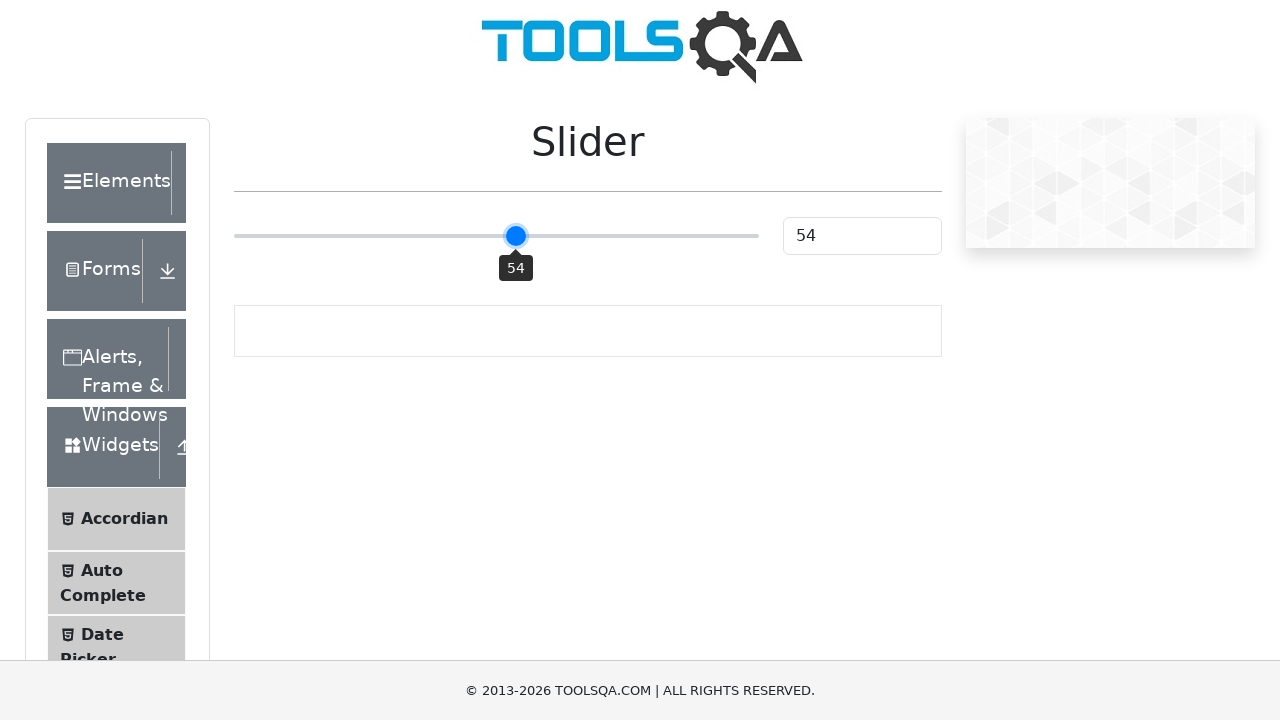

Pressed ArrowRight key (iteration 5/51) to move slider right
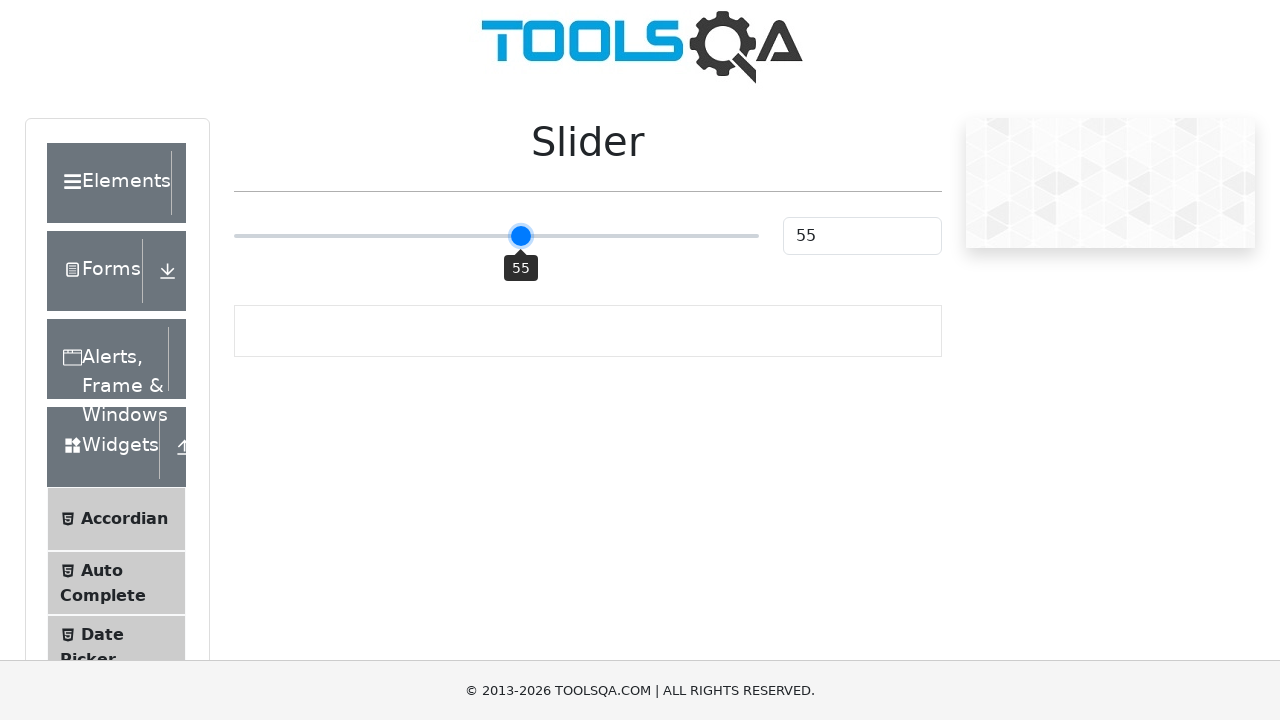

Pressed ArrowRight key (iteration 6/51) to move slider right
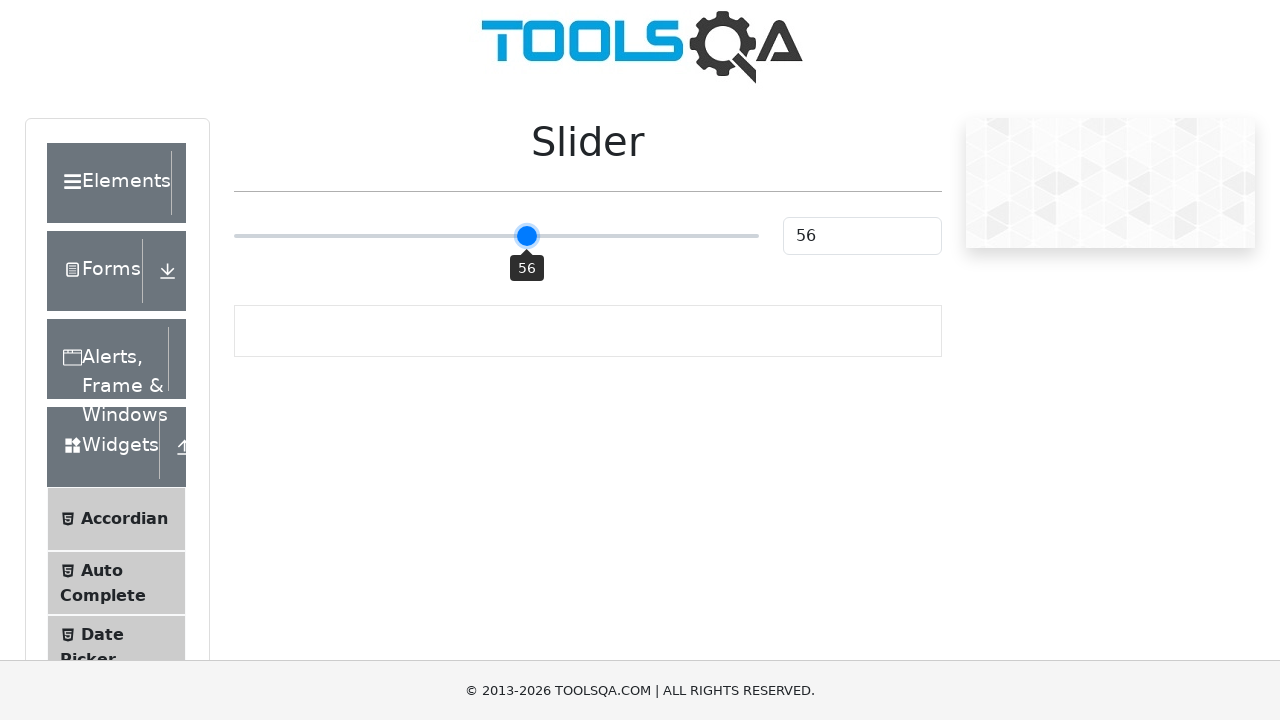

Pressed ArrowRight key (iteration 7/51) to move slider right
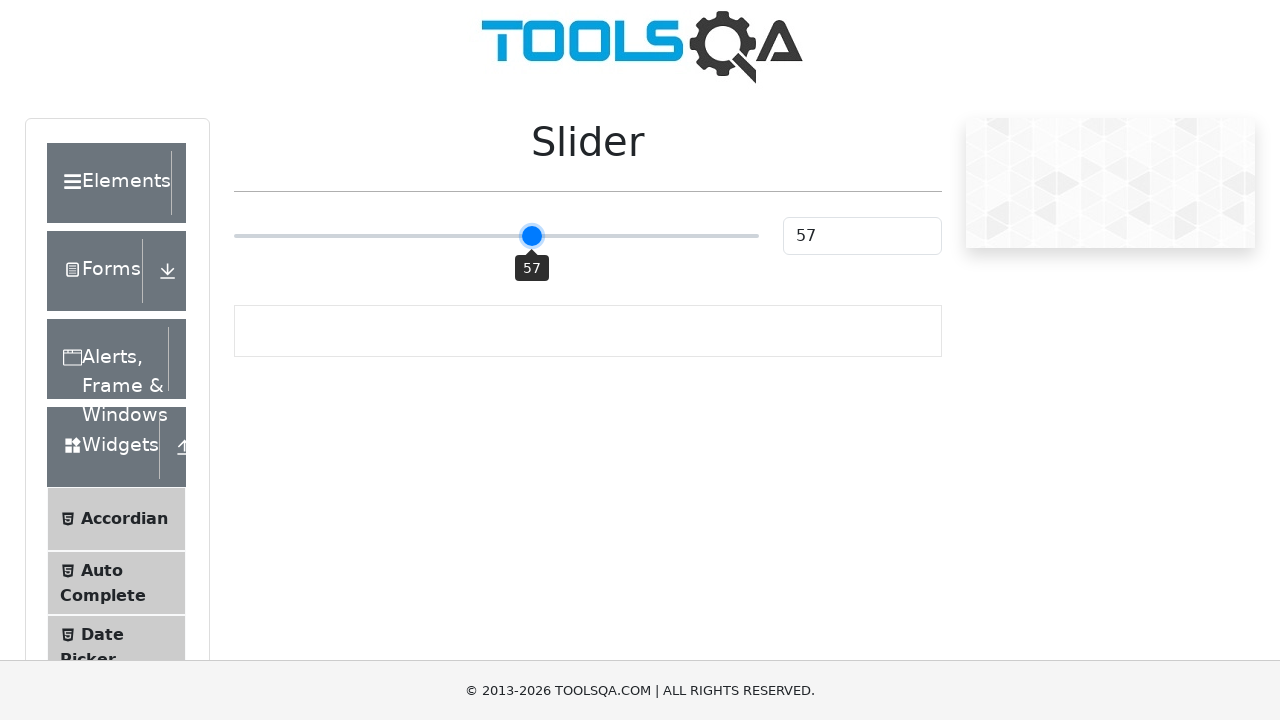

Pressed ArrowRight key (iteration 8/51) to move slider right
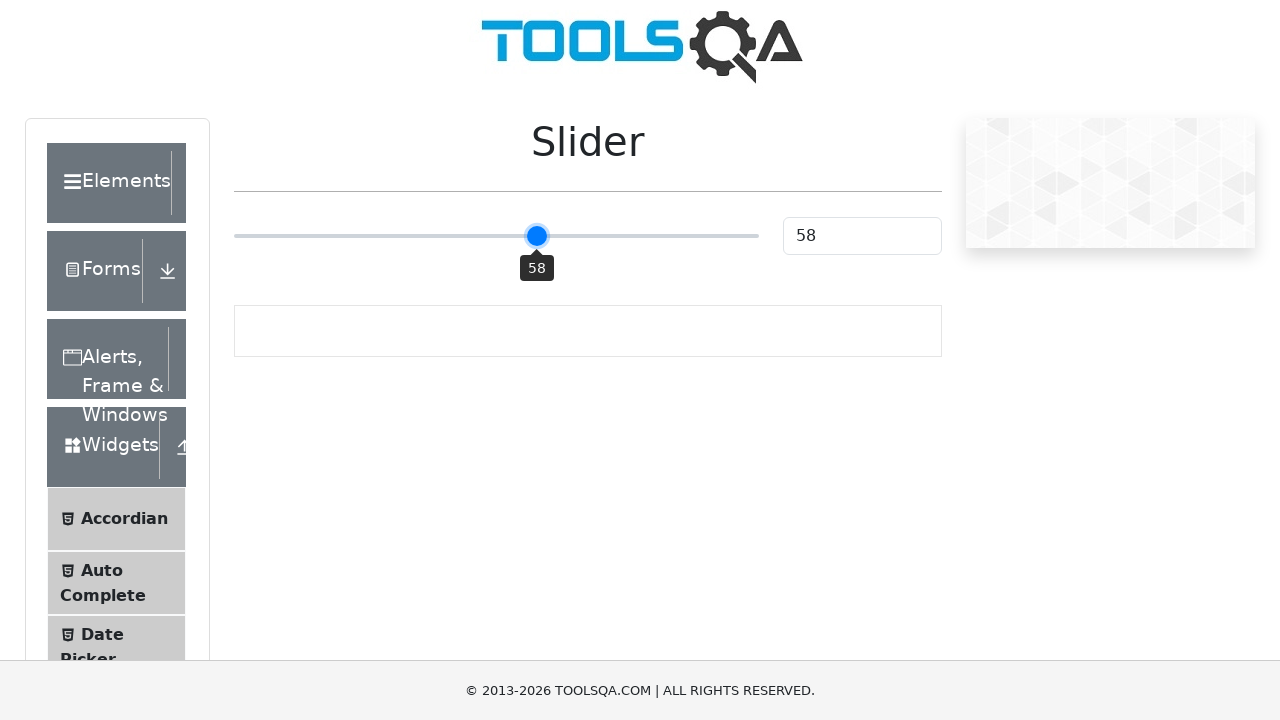

Pressed ArrowRight key (iteration 9/51) to move slider right
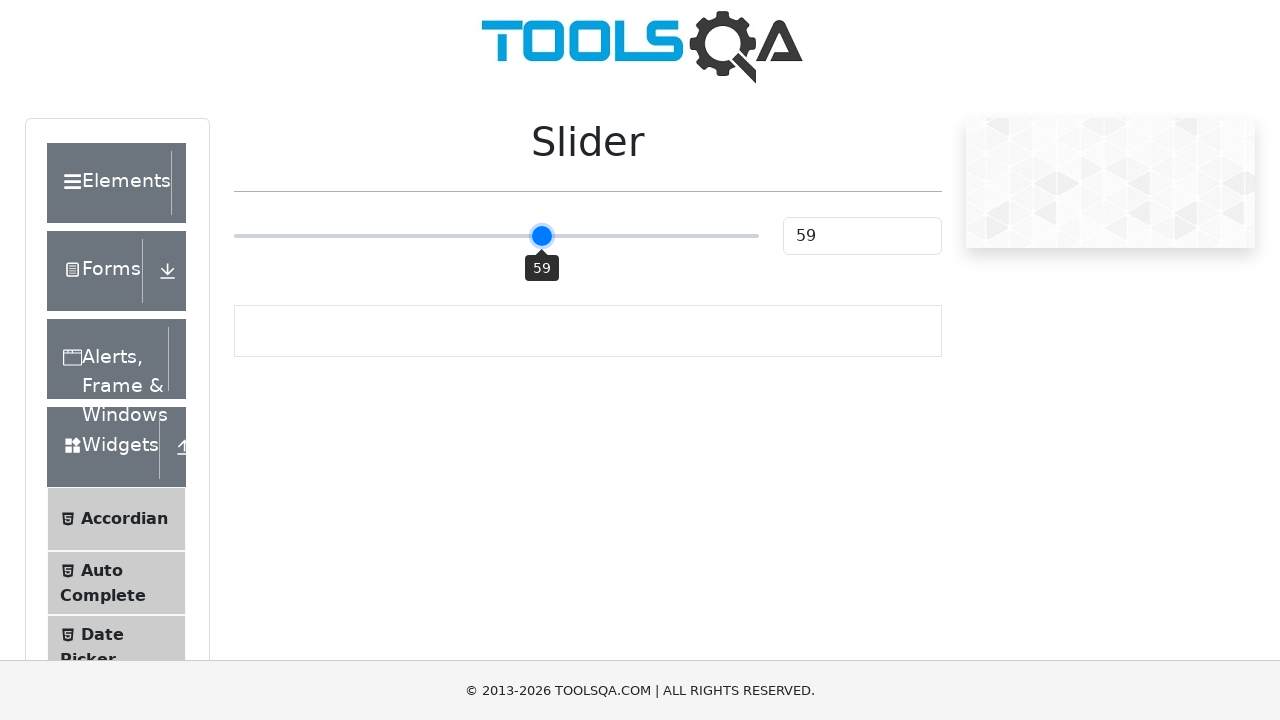

Pressed ArrowRight key (iteration 10/51) to move slider right
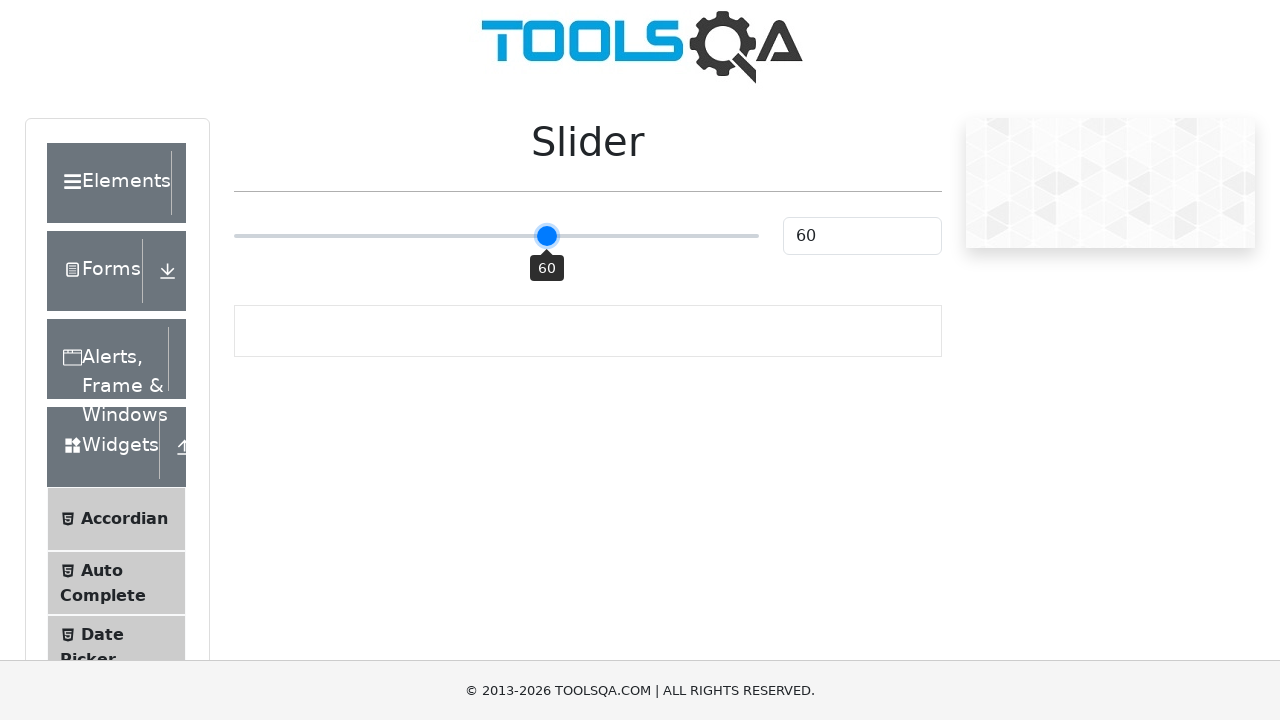

Pressed ArrowRight key (iteration 11/51) to move slider right
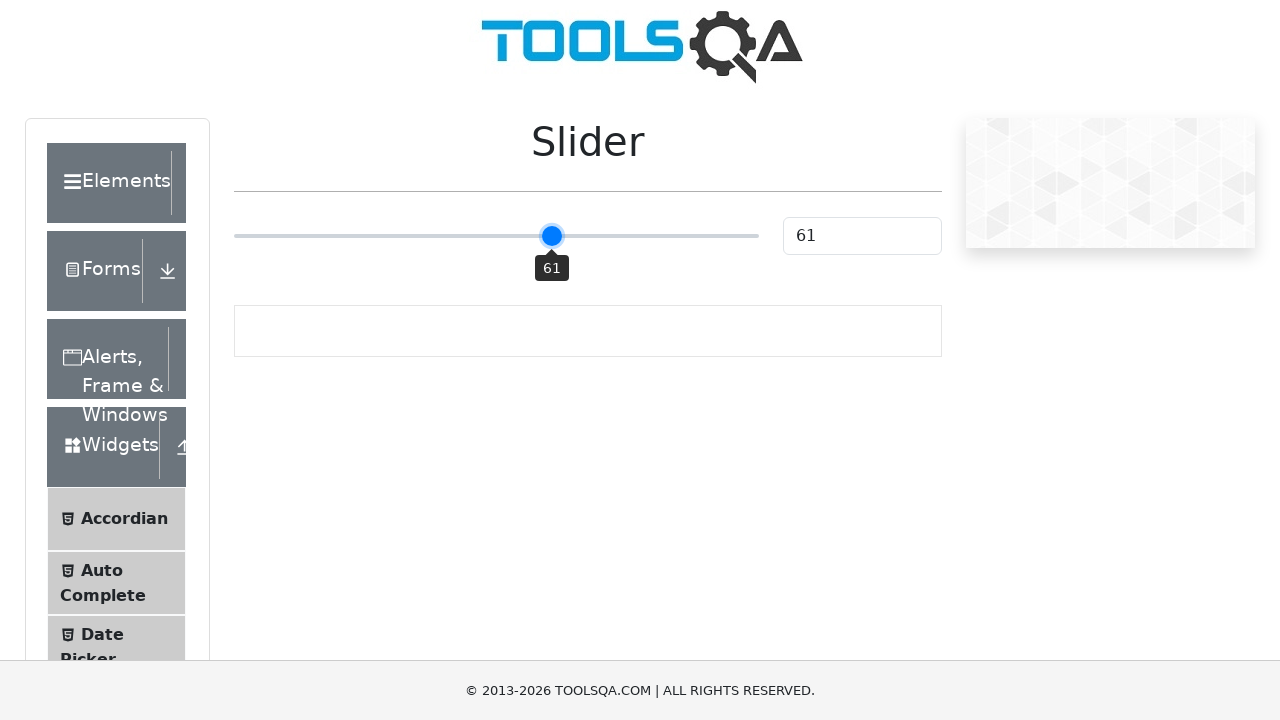

Pressed ArrowRight key (iteration 12/51) to move slider right
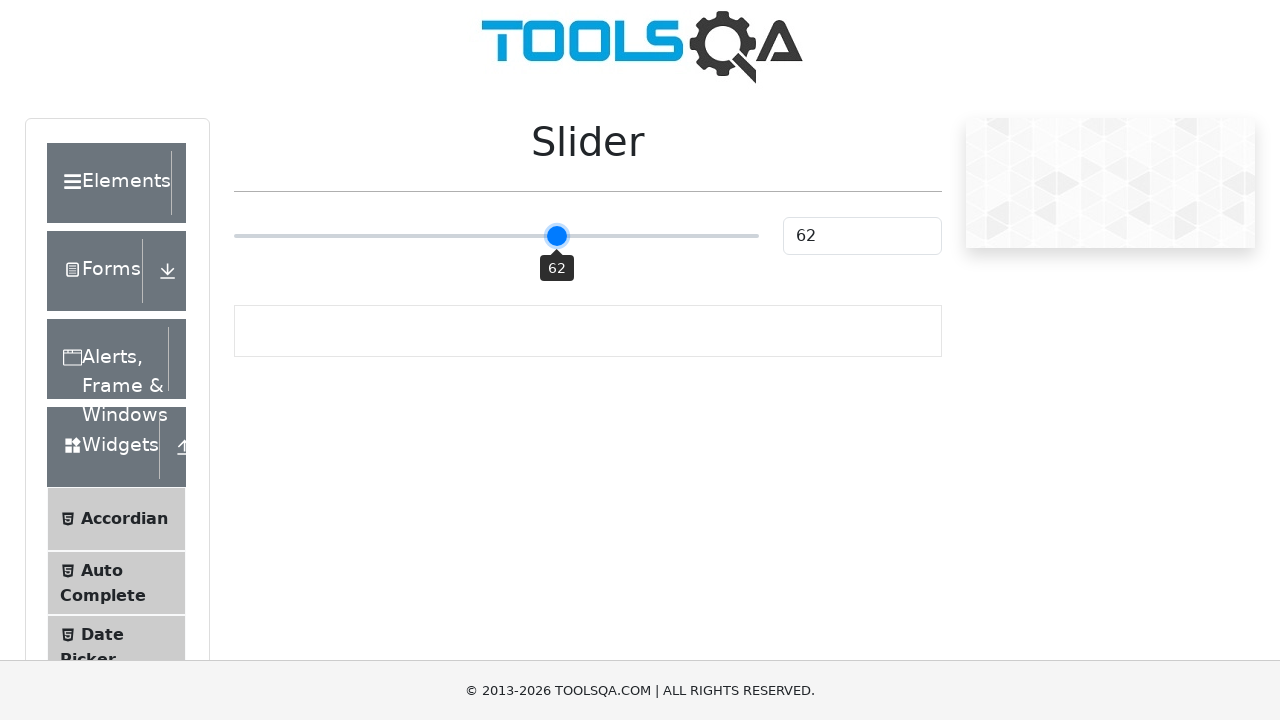

Pressed ArrowRight key (iteration 13/51) to move slider right
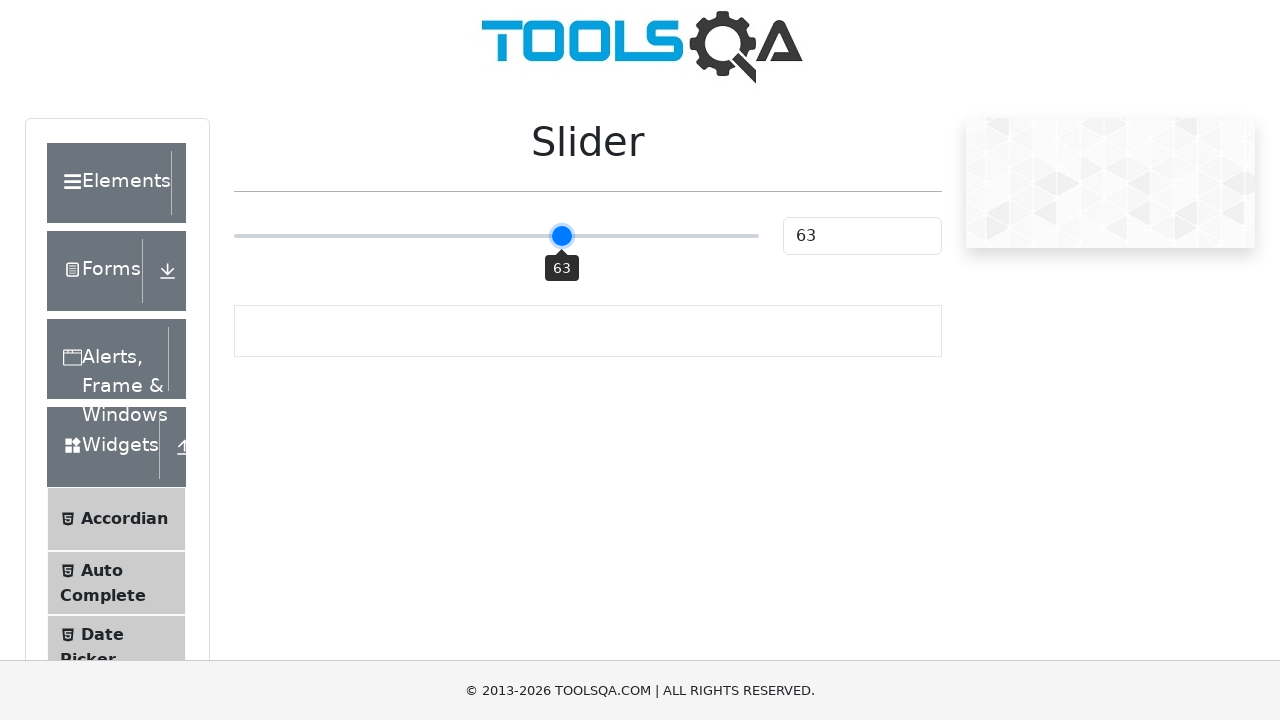

Pressed ArrowRight key (iteration 14/51) to move slider right
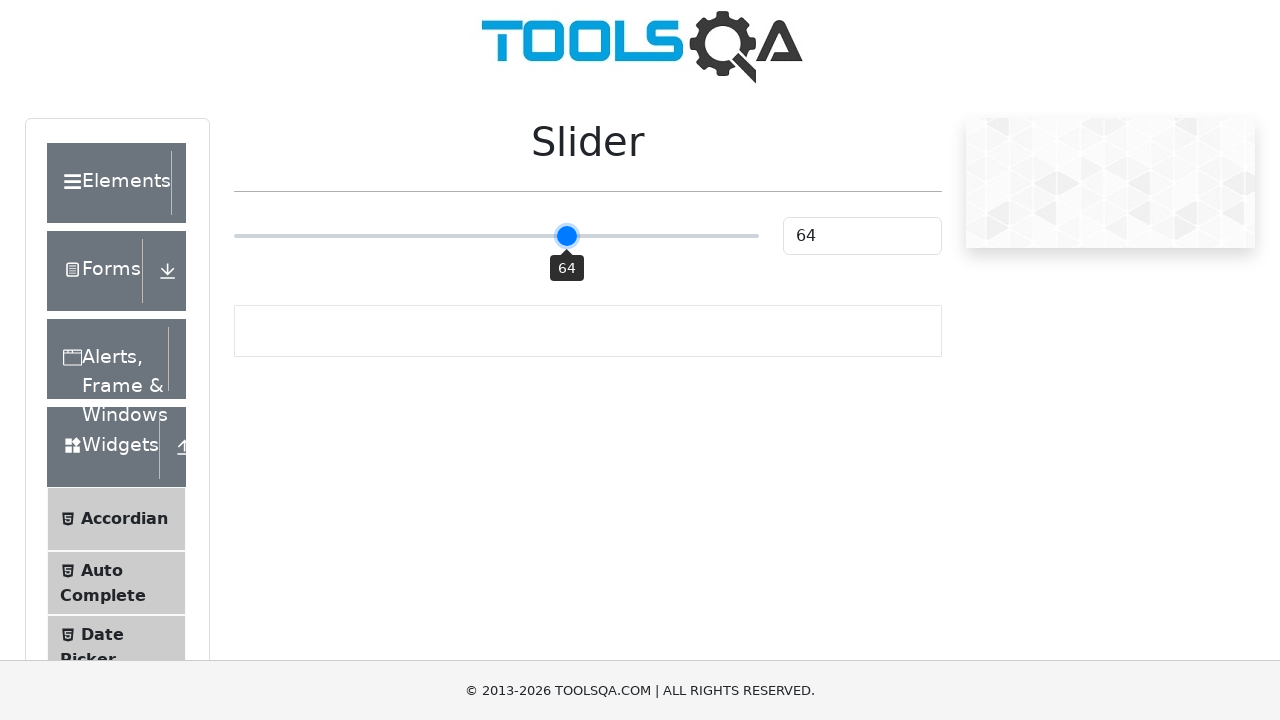

Pressed ArrowRight key (iteration 15/51) to move slider right
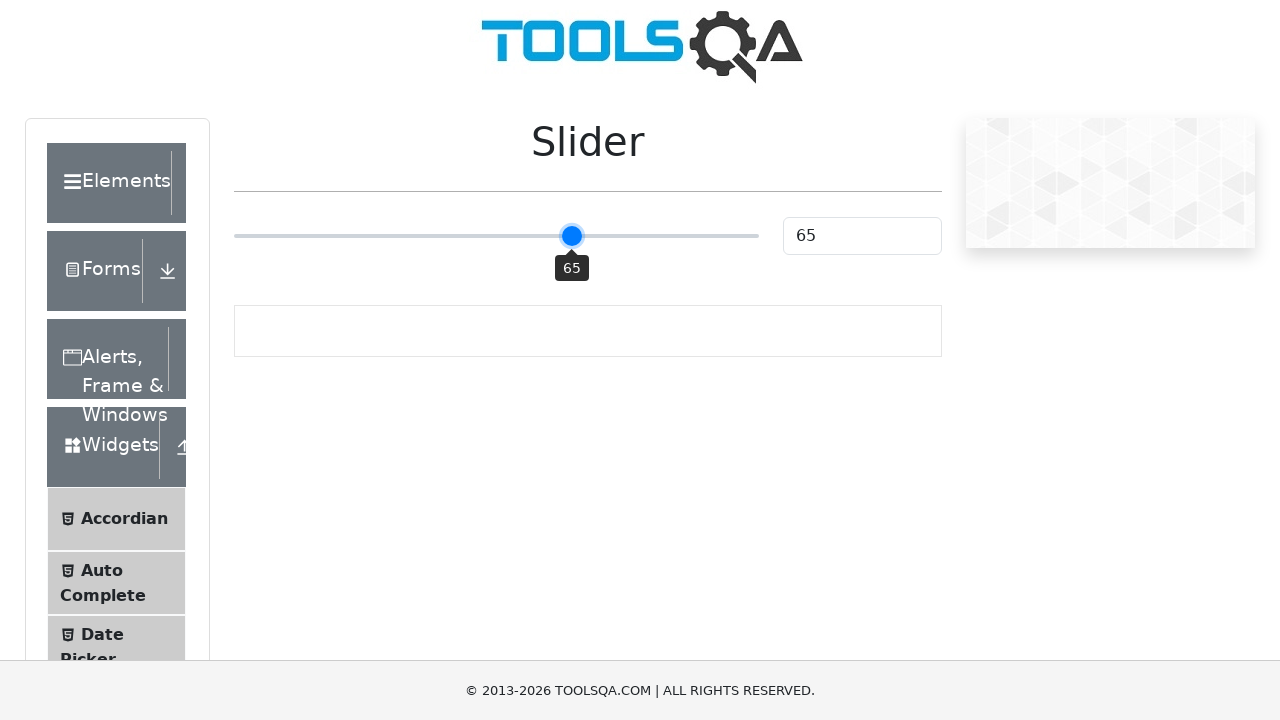

Pressed ArrowRight key (iteration 16/51) to move slider right
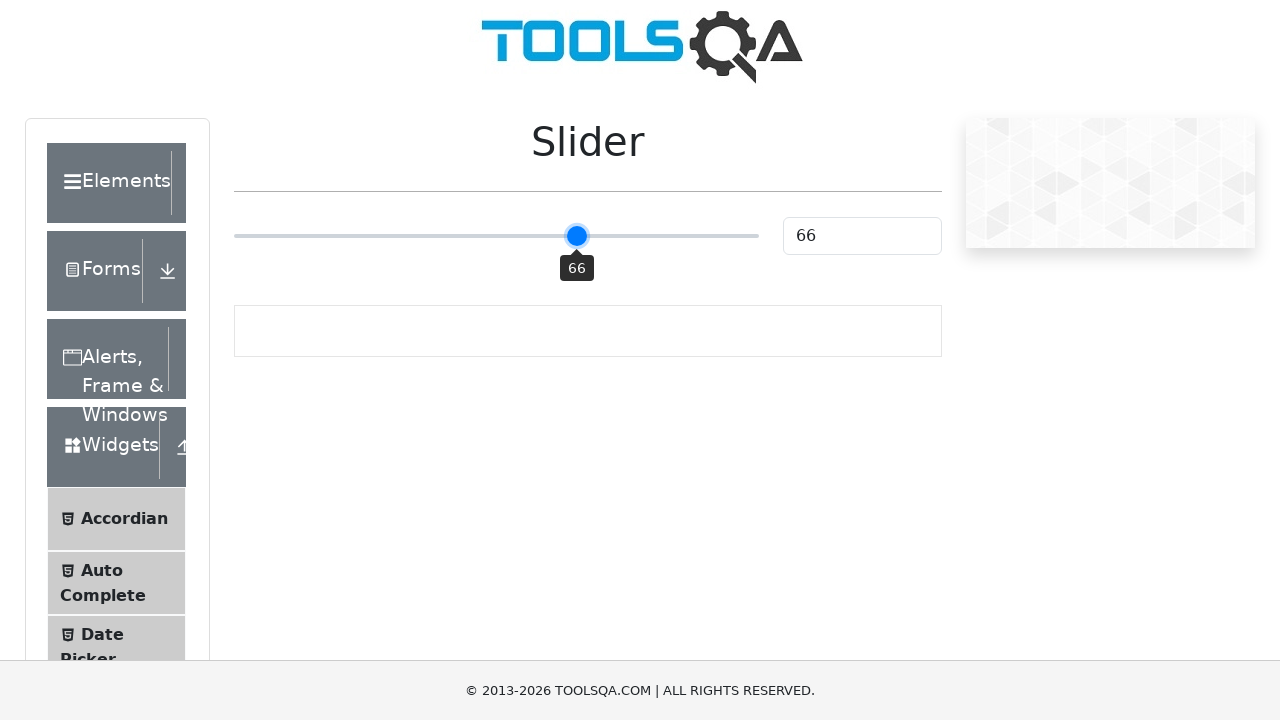

Pressed ArrowRight key (iteration 17/51) to move slider right
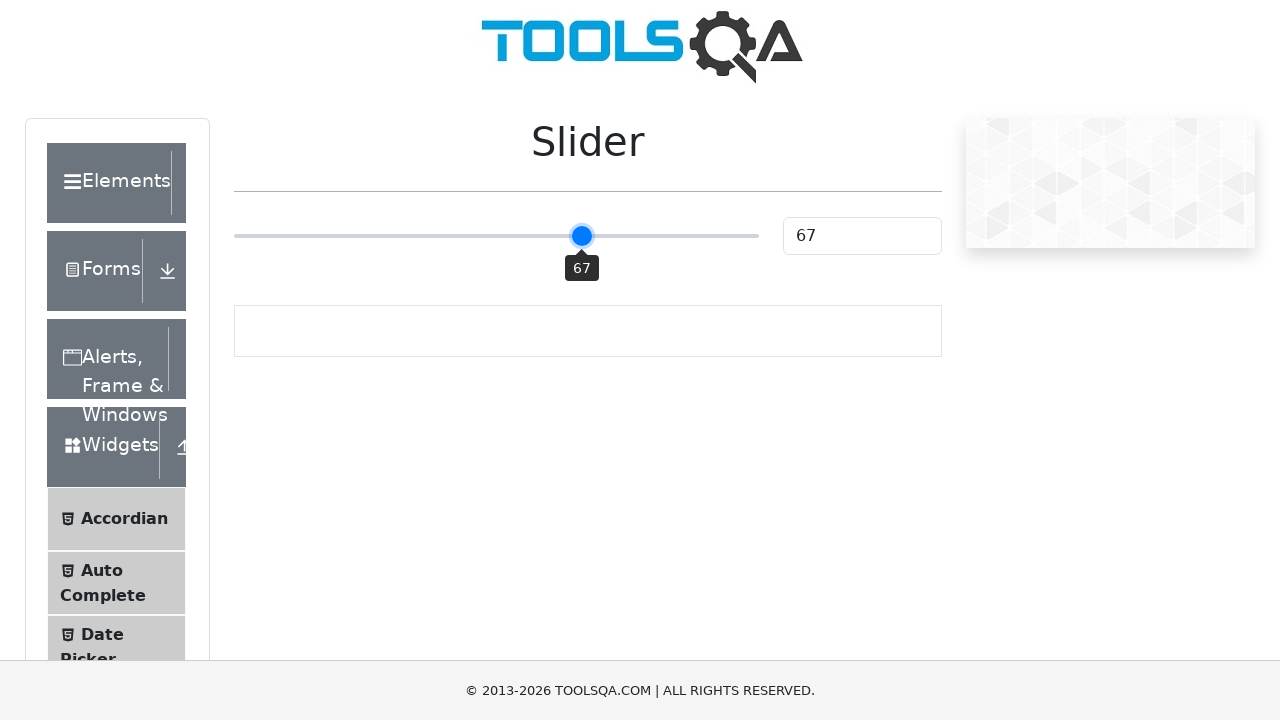

Pressed ArrowRight key (iteration 18/51) to move slider right
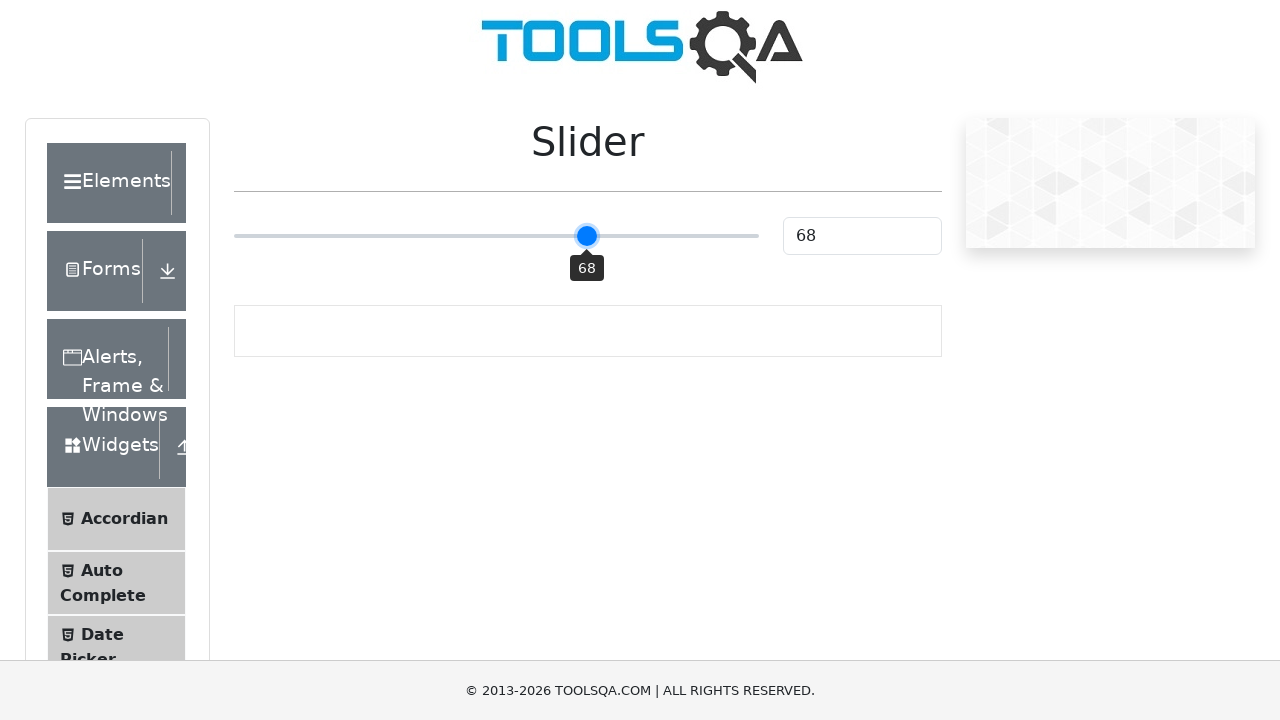

Pressed ArrowRight key (iteration 19/51) to move slider right
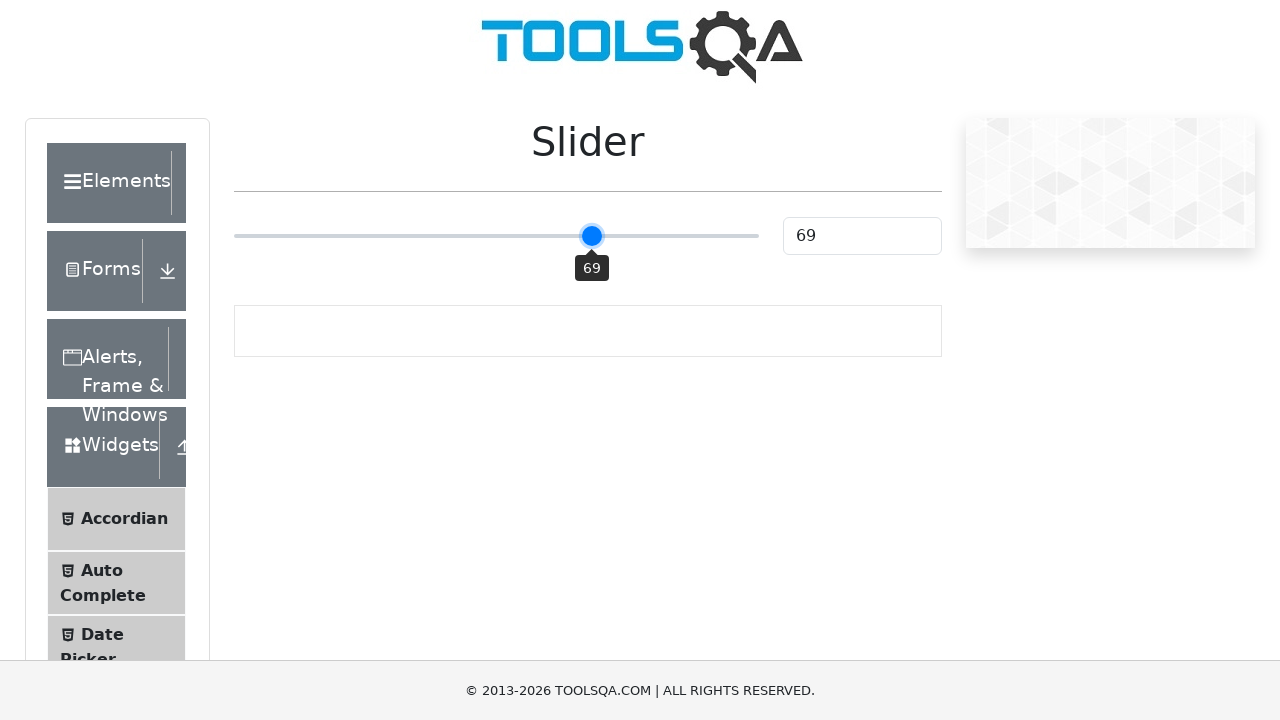

Pressed ArrowRight key (iteration 20/51) to move slider right
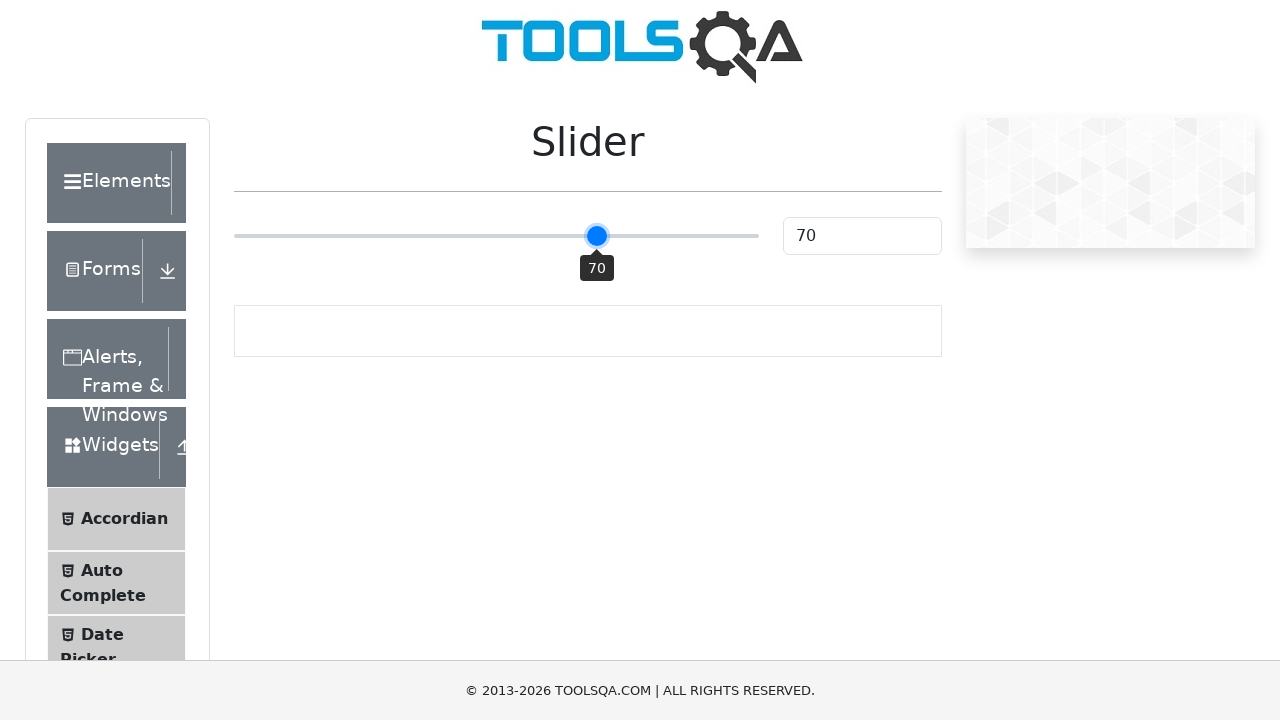

Pressed ArrowRight key (iteration 21/51) to move slider right
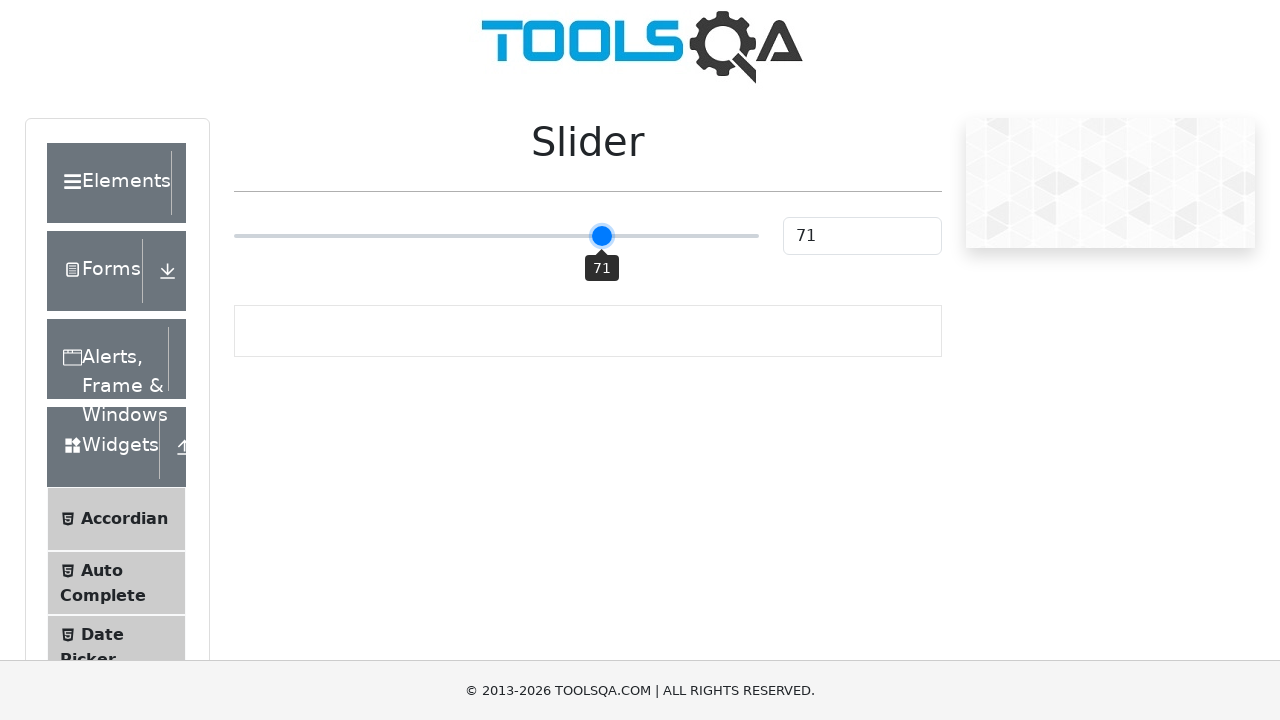

Pressed ArrowRight key (iteration 22/51) to move slider right
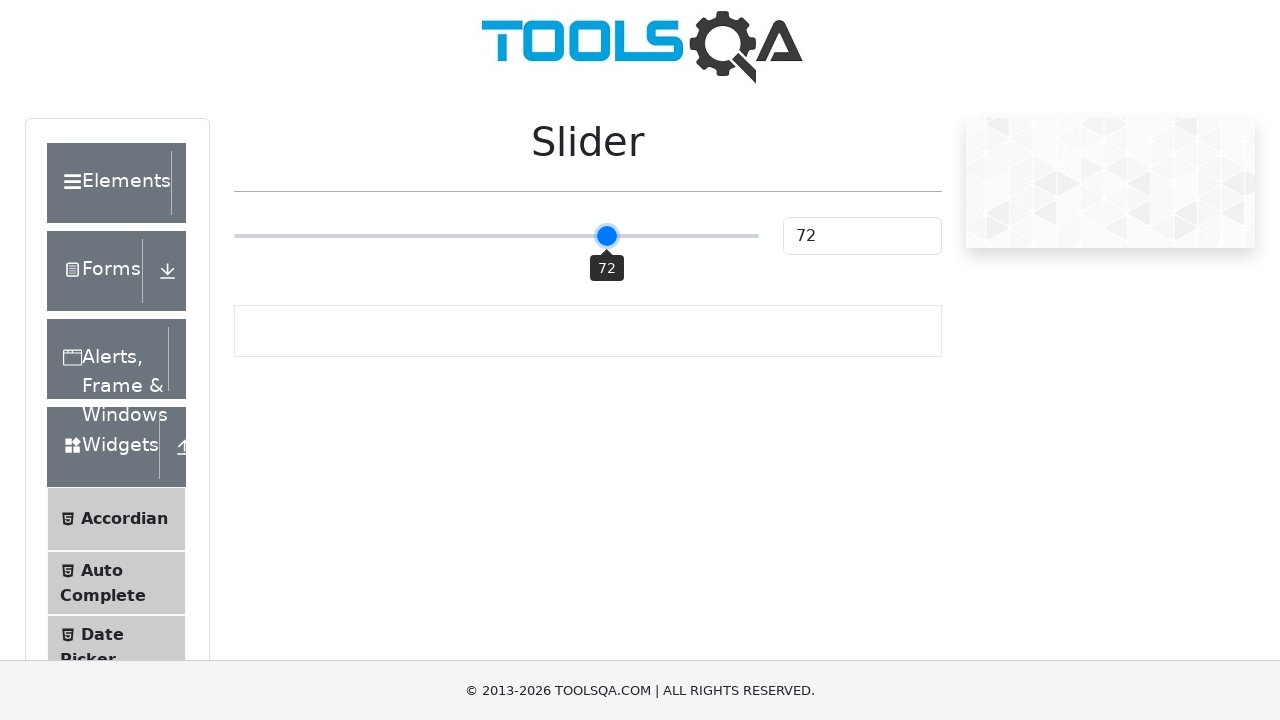

Pressed ArrowRight key (iteration 23/51) to move slider right
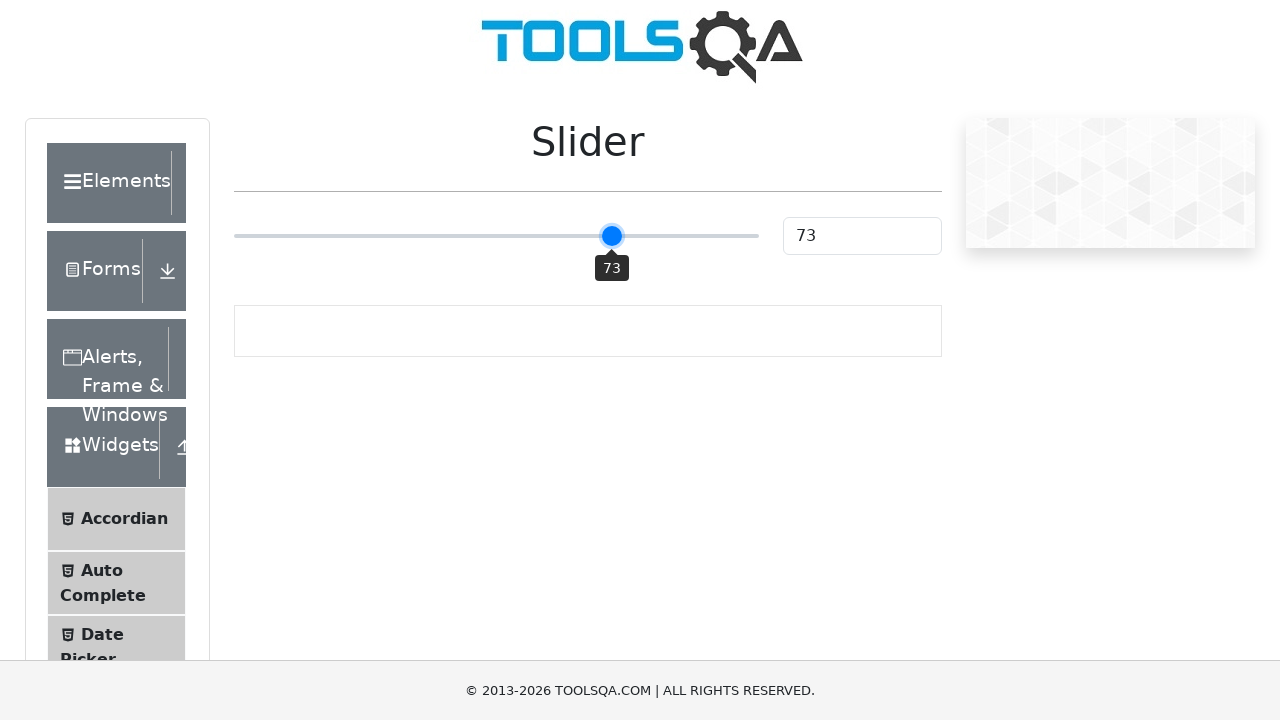

Pressed ArrowRight key (iteration 24/51) to move slider right
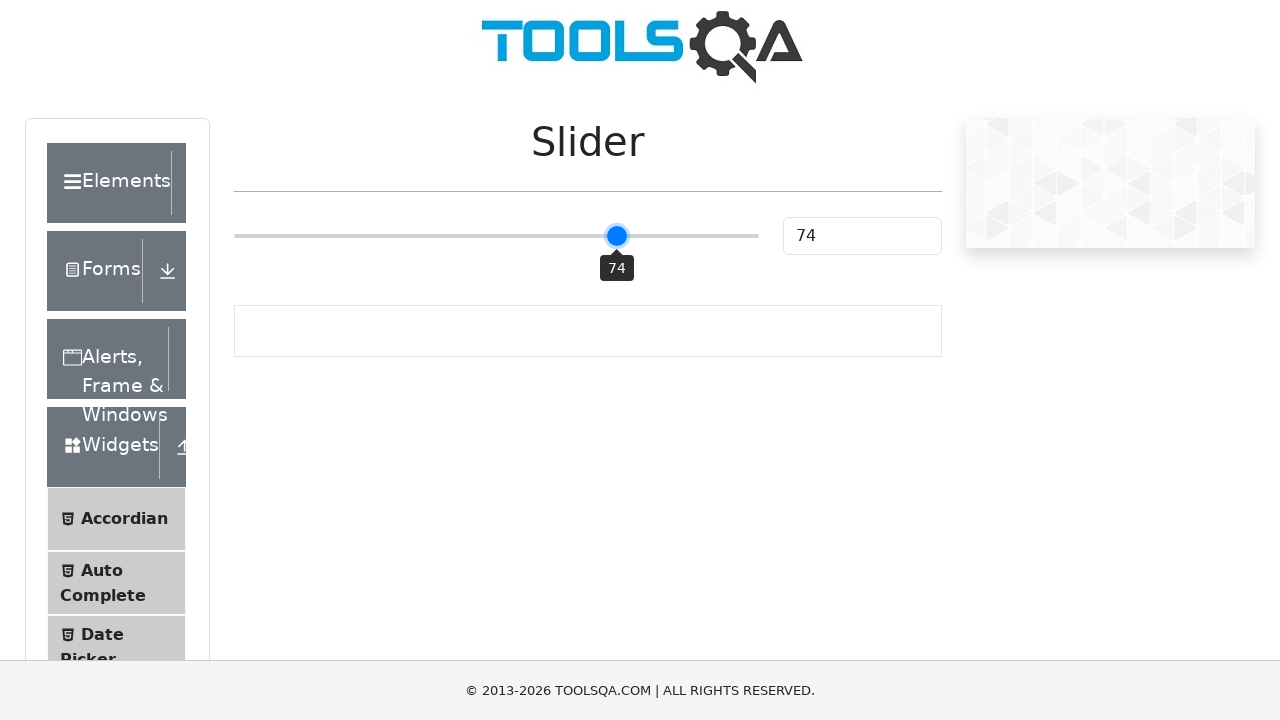

Pressed ArrowRight key (iteration 25/51) to move slider right
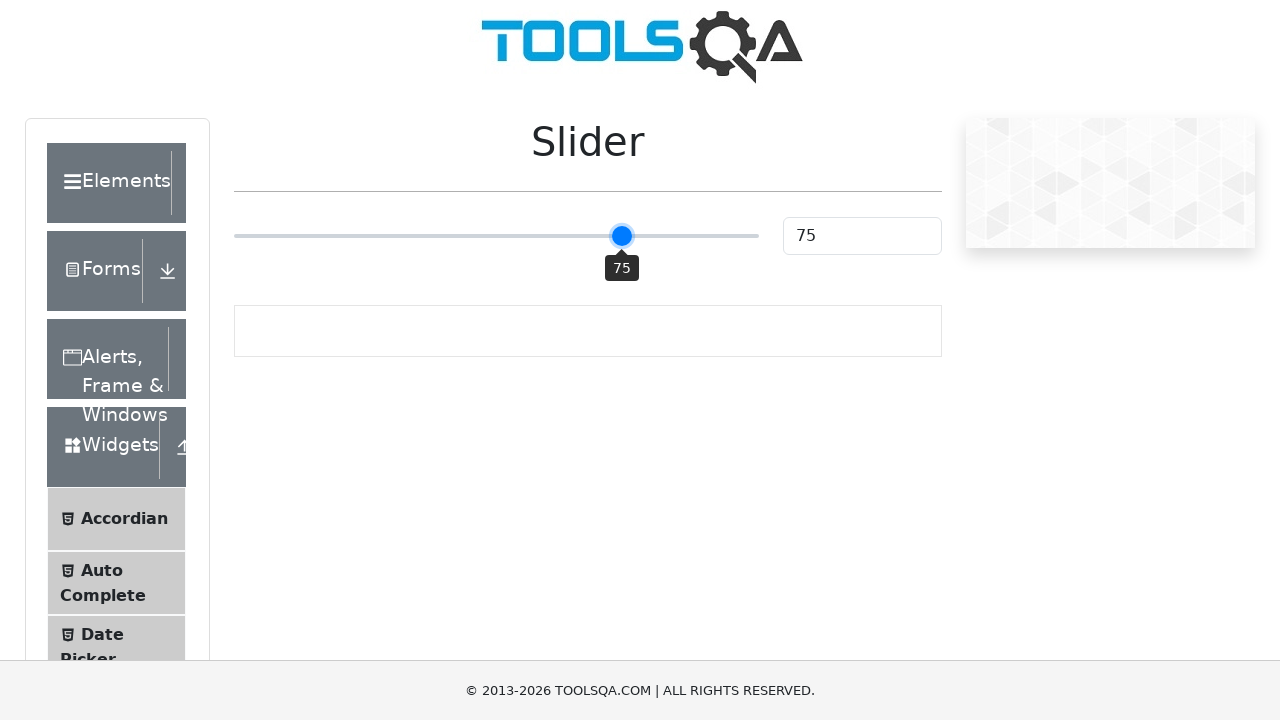

Pressed ArrowRight key (iteration 26/51) to move slider right
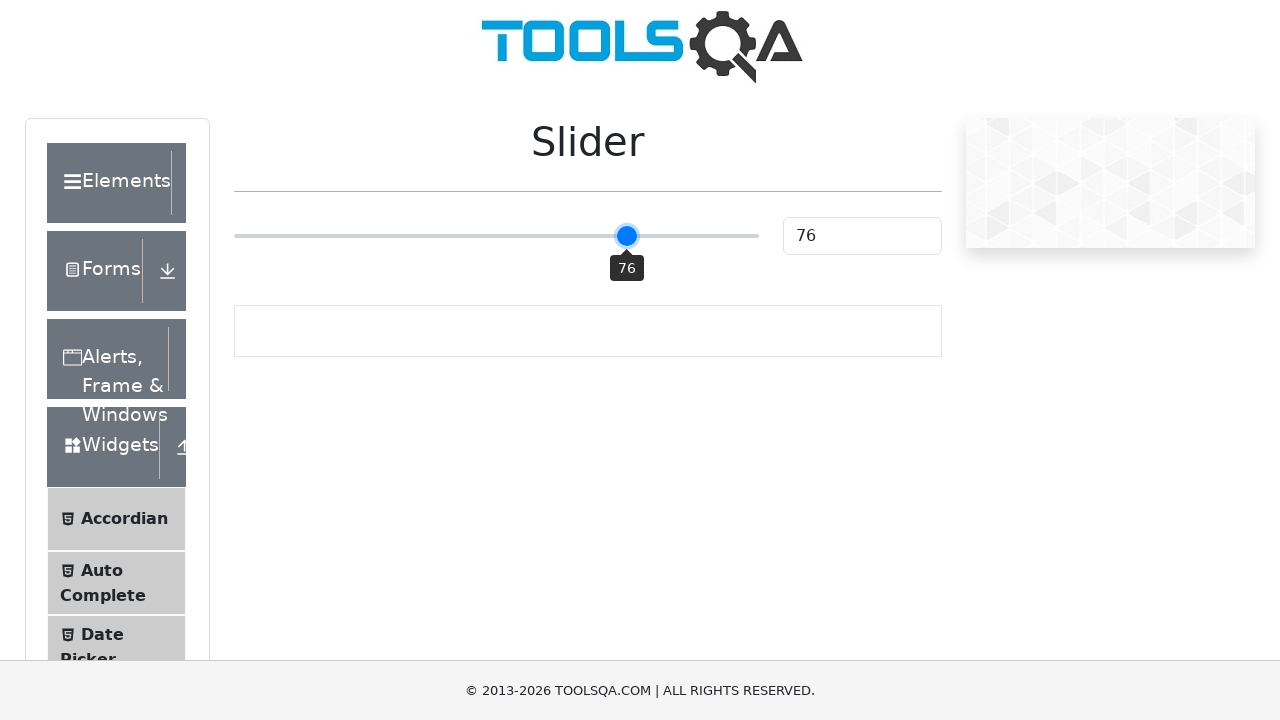

Pressed ArrowRight key (iteration 27/51) to move slider right
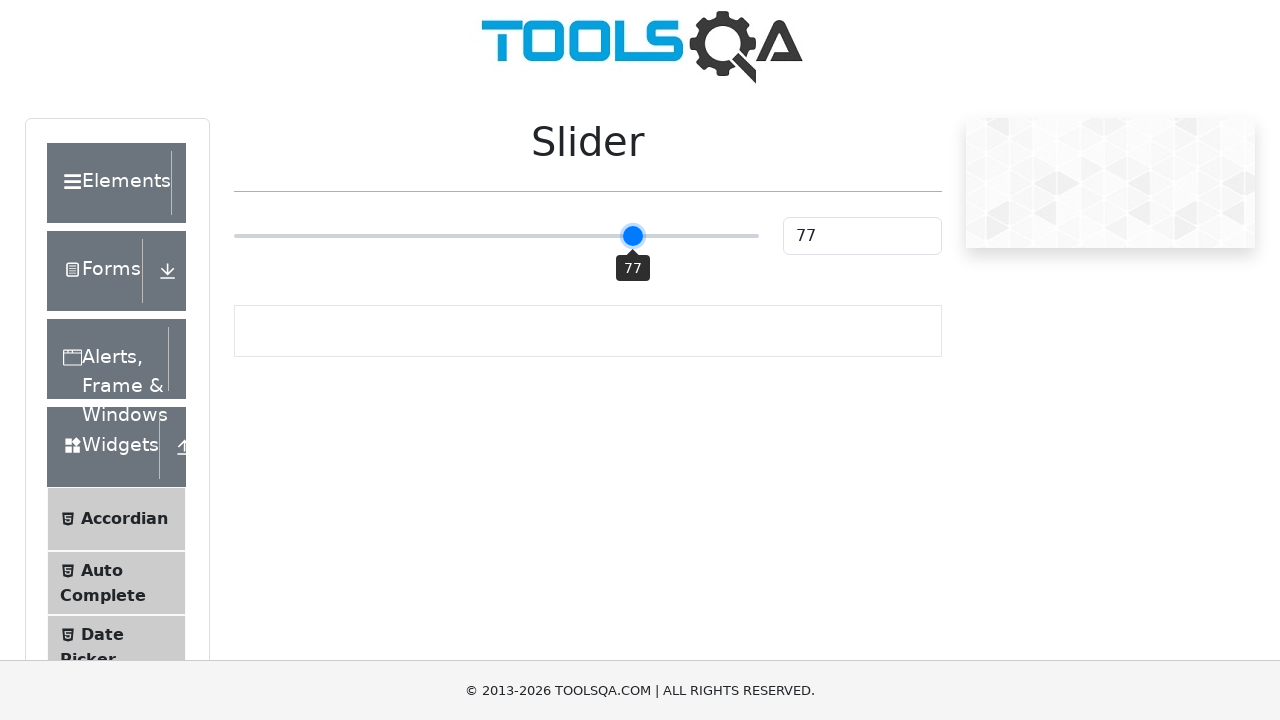

Pressed ArrowRight key (iteration 28/51) to move slider right
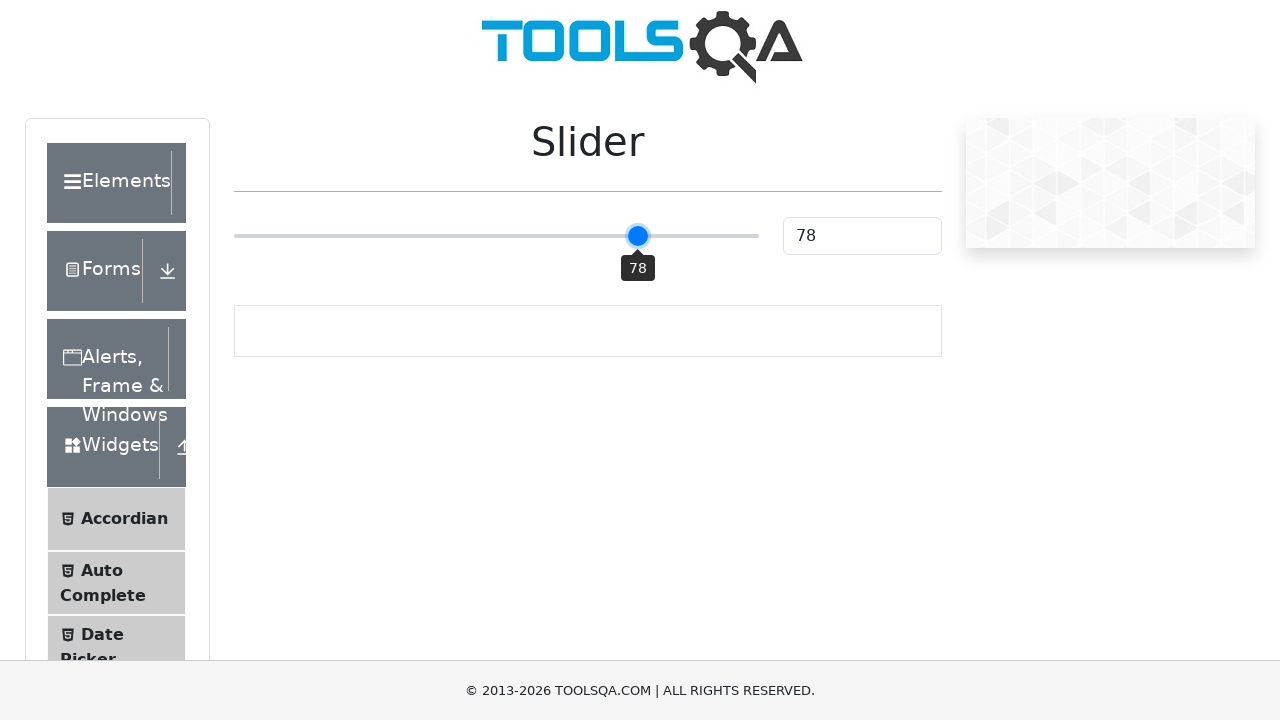

Pressed ArrowRight key (iteration 29/51) to move slider right
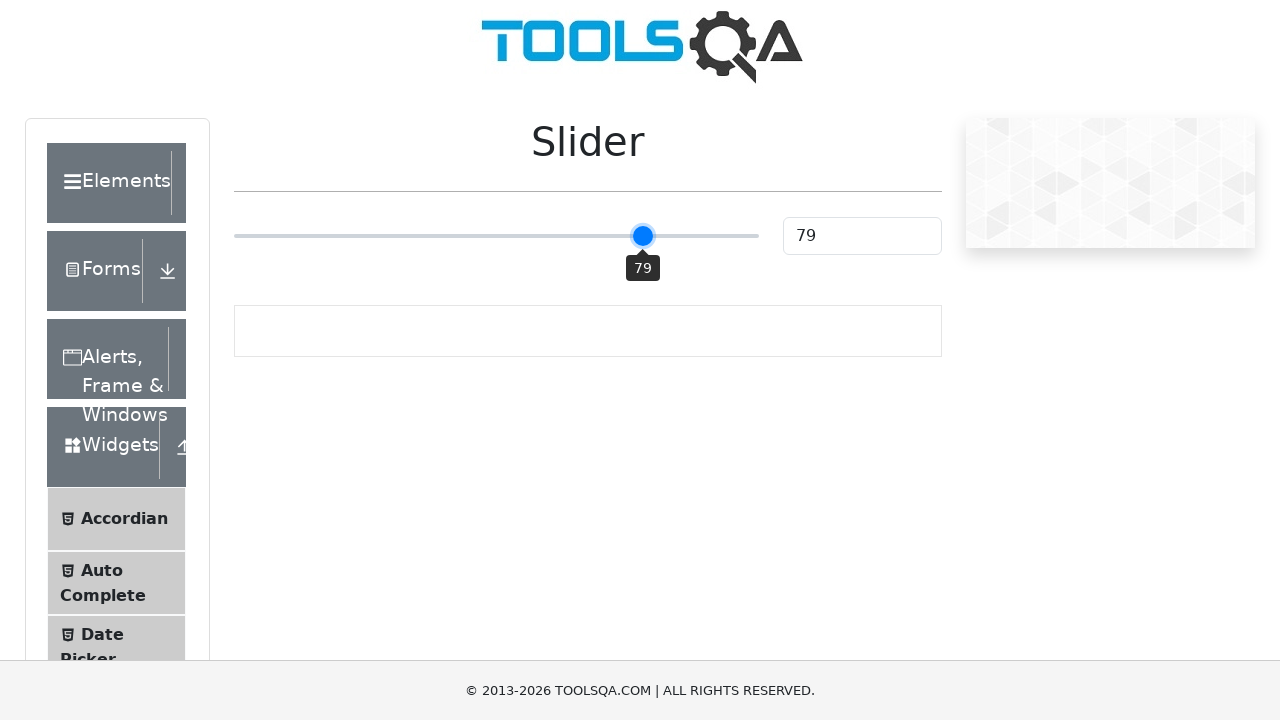

Pressed ArrowRight key (iteration 30/51) to move slider right
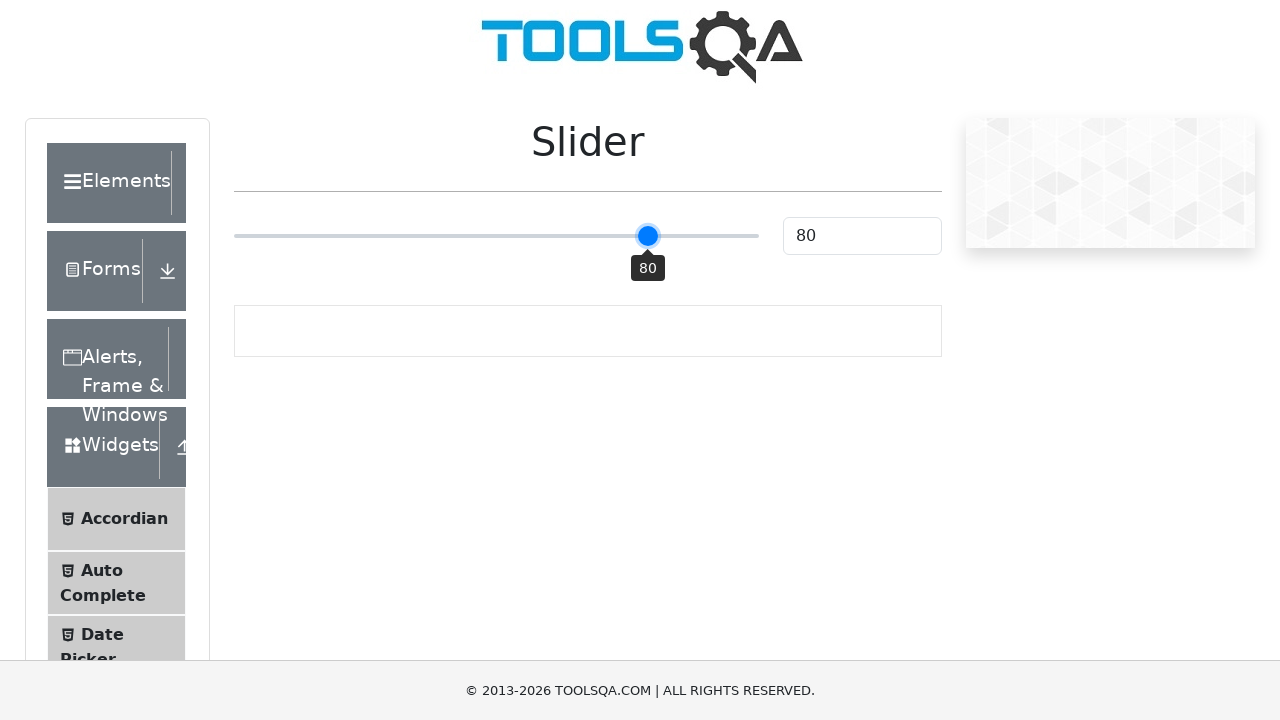

Pressed ArrowRight key (iteration 31/51) to move slider right
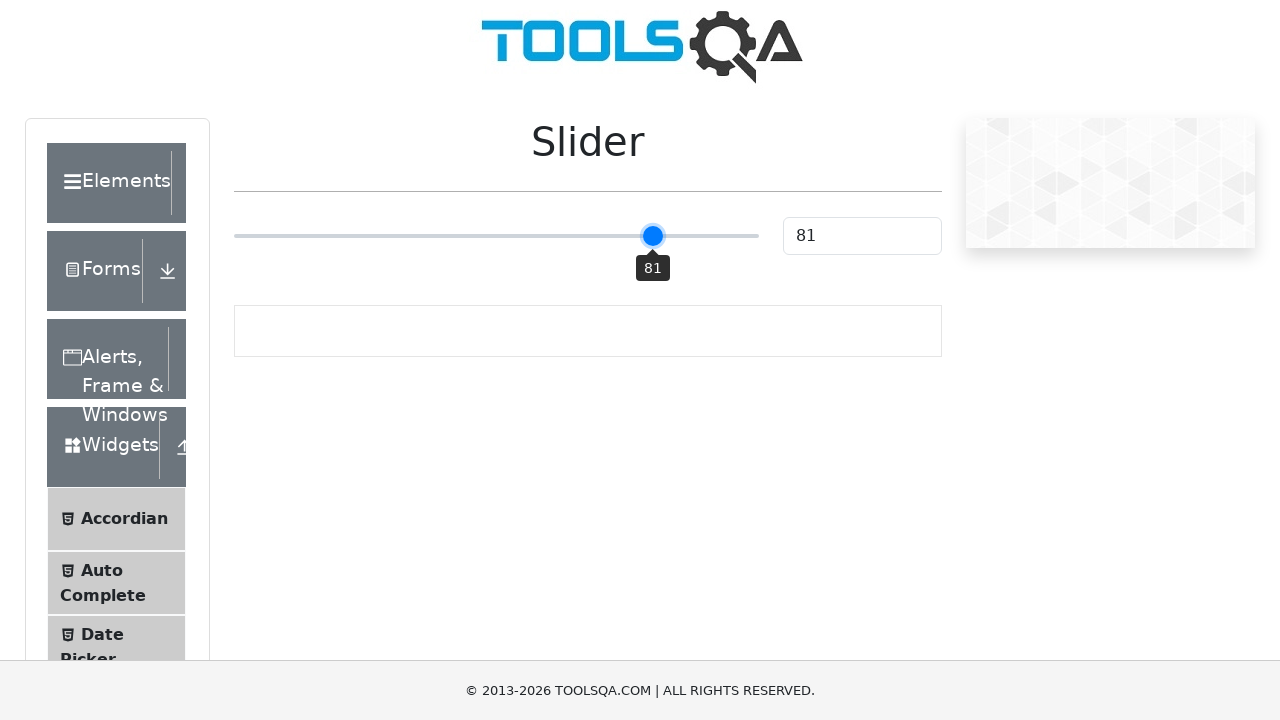

Pressed ArrowRight key (iteration 32/51) to move slider right
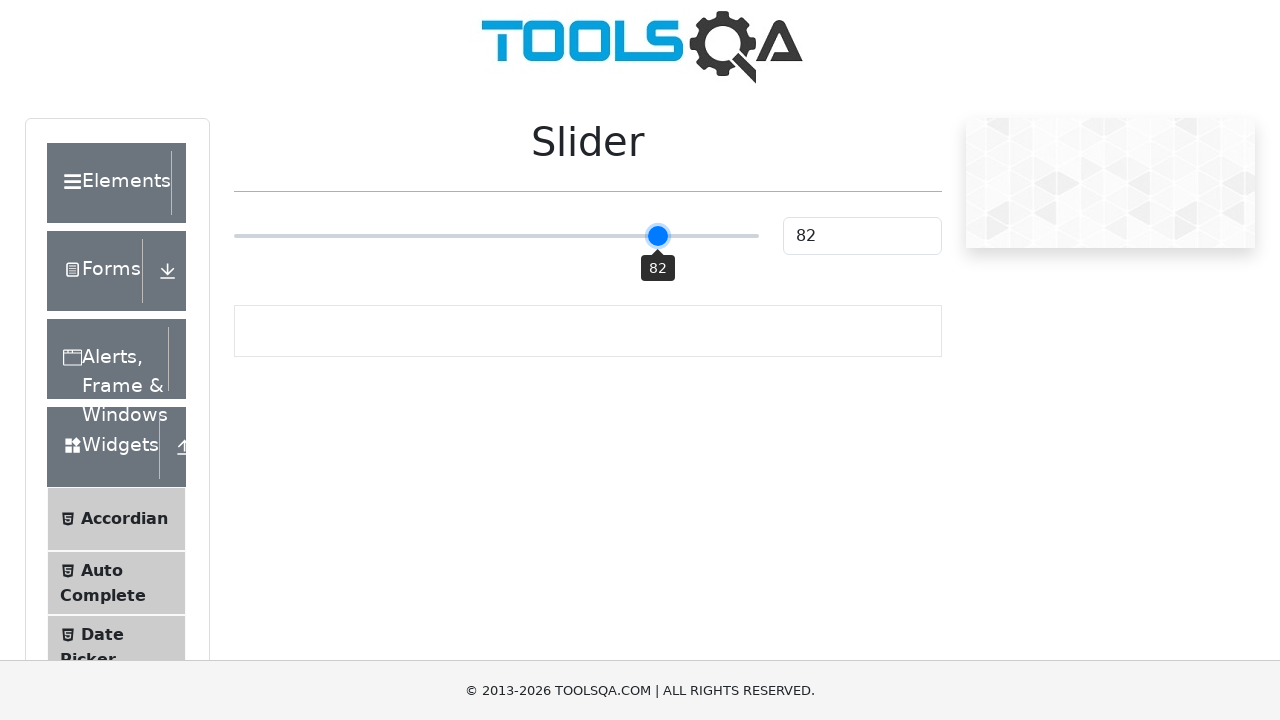

Pressed ArrowRight key (iteration 33/51) to move slider right
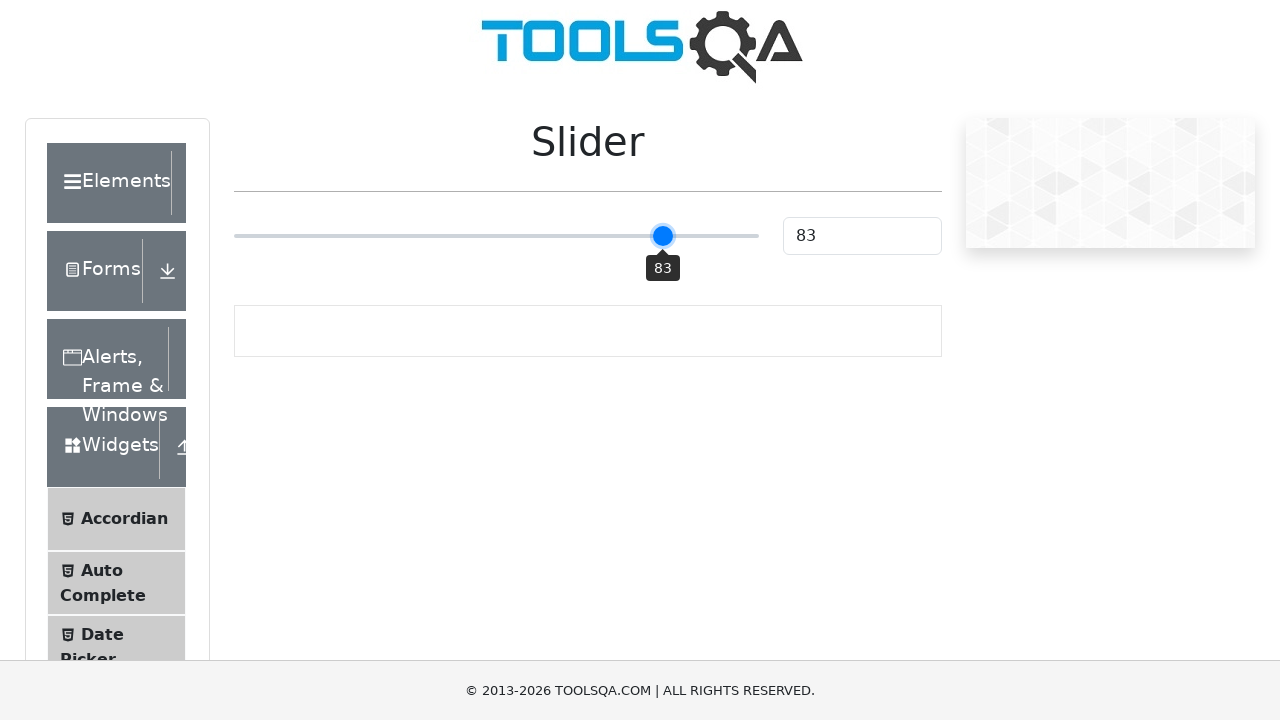

Pressed ArrowRight key (iteration 34/51) to move slider right
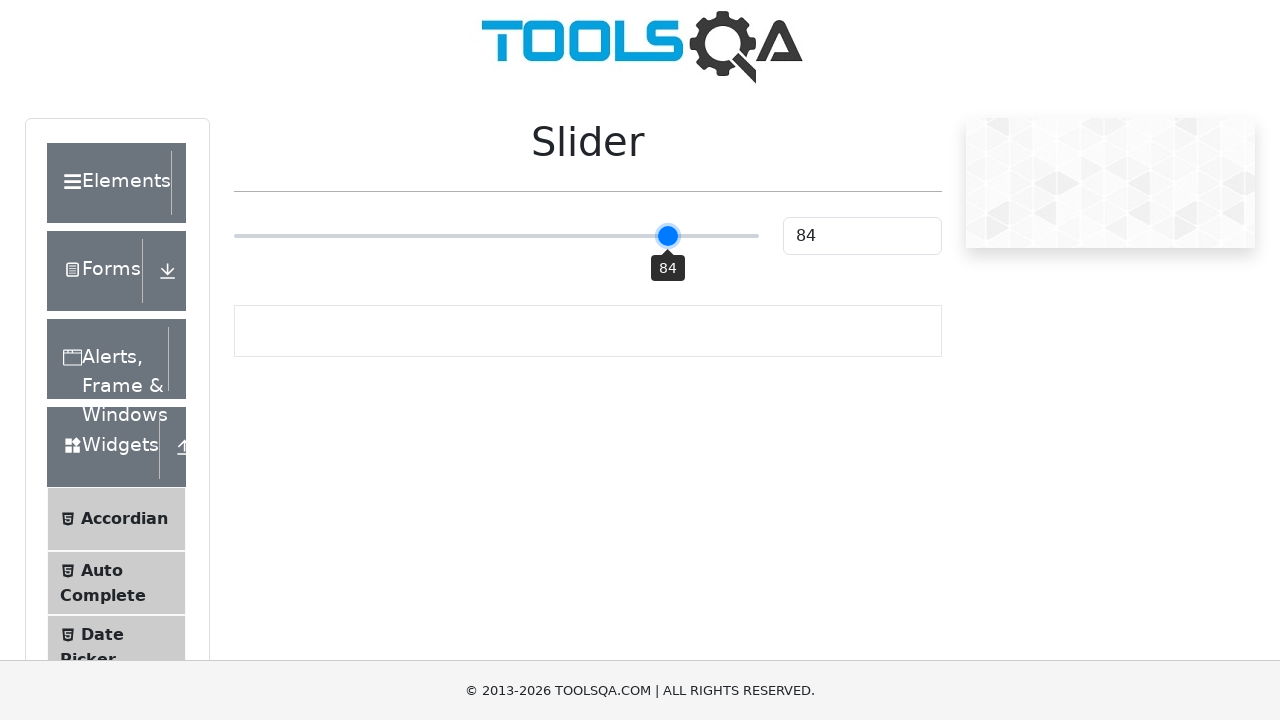

Pressed ArrowRight key (iteration 35/51) to move slider right
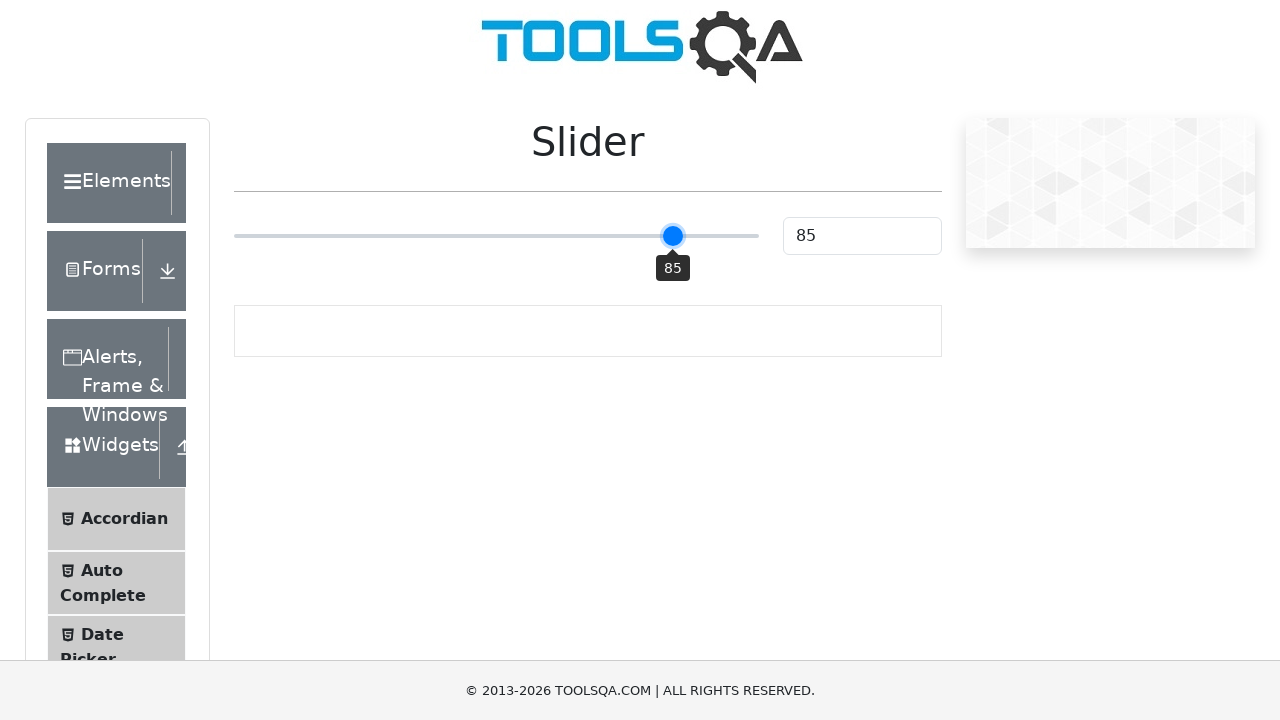

Pressed ArrowRight key (iteration 36/51) to move slider right
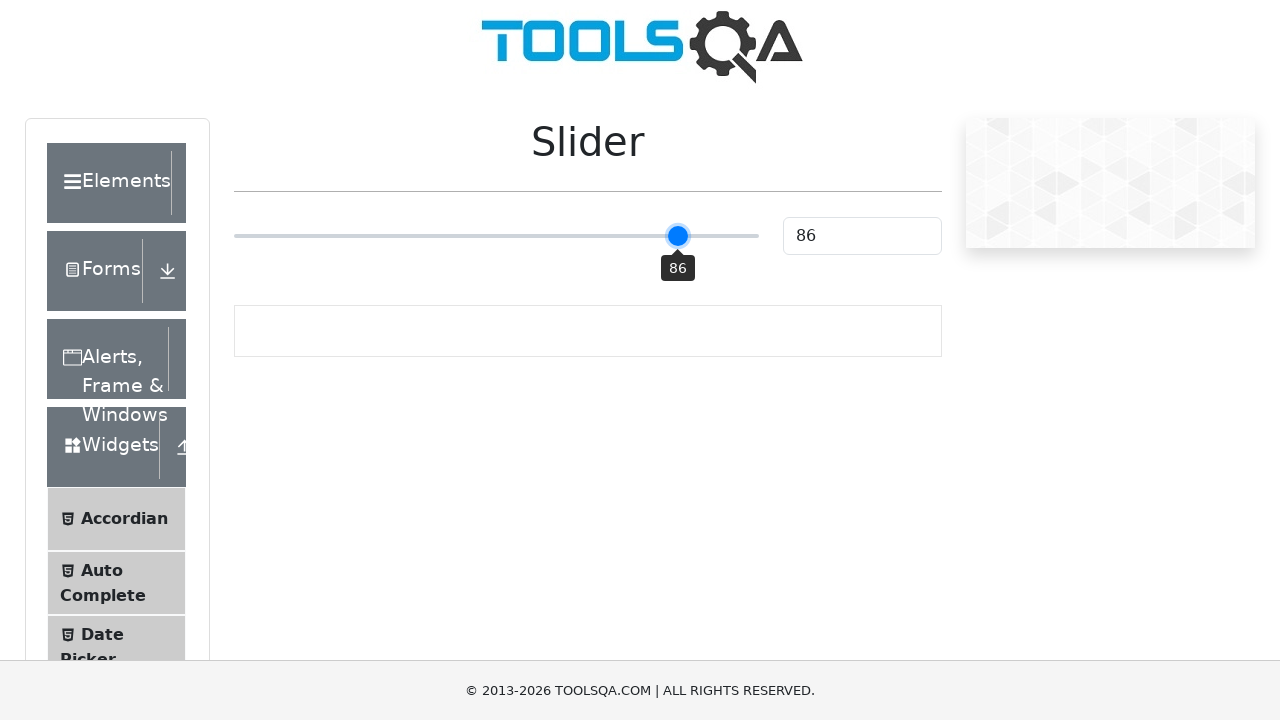

Pressed ArrowRight key (iteration 37/51) to move slider right
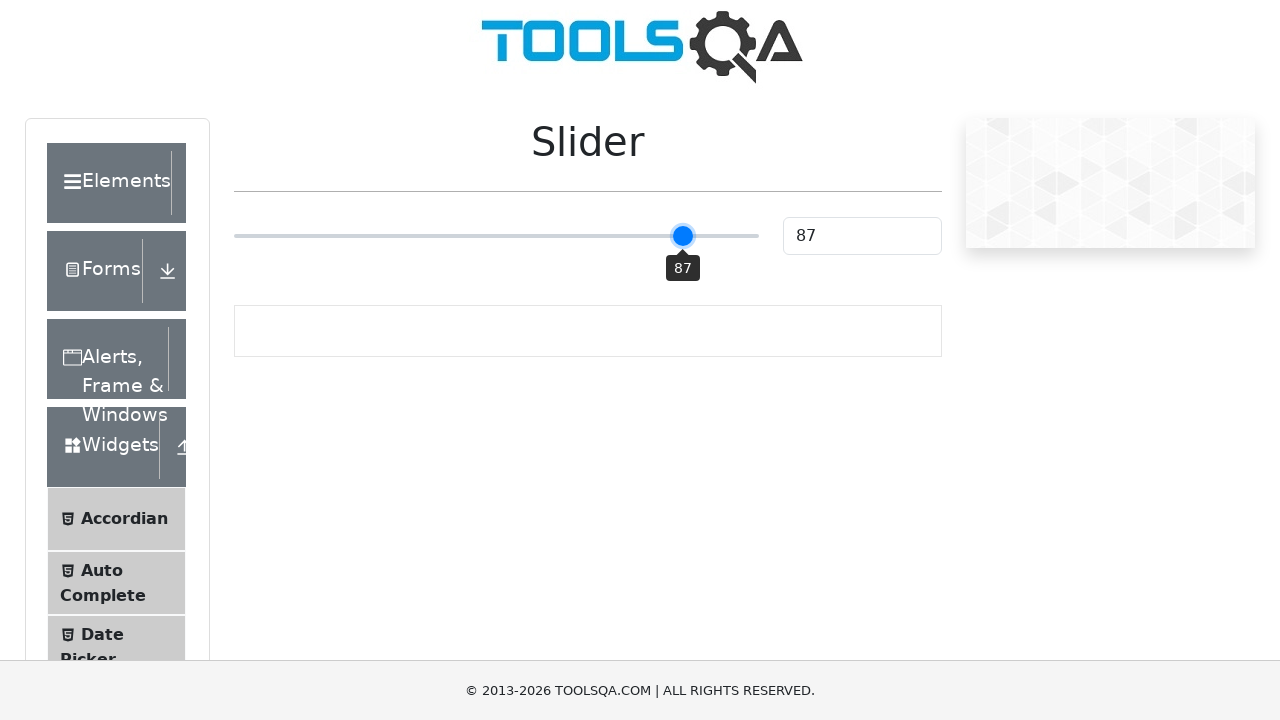

Pressed ArrowRight key (iteration 38/51) to move slider right
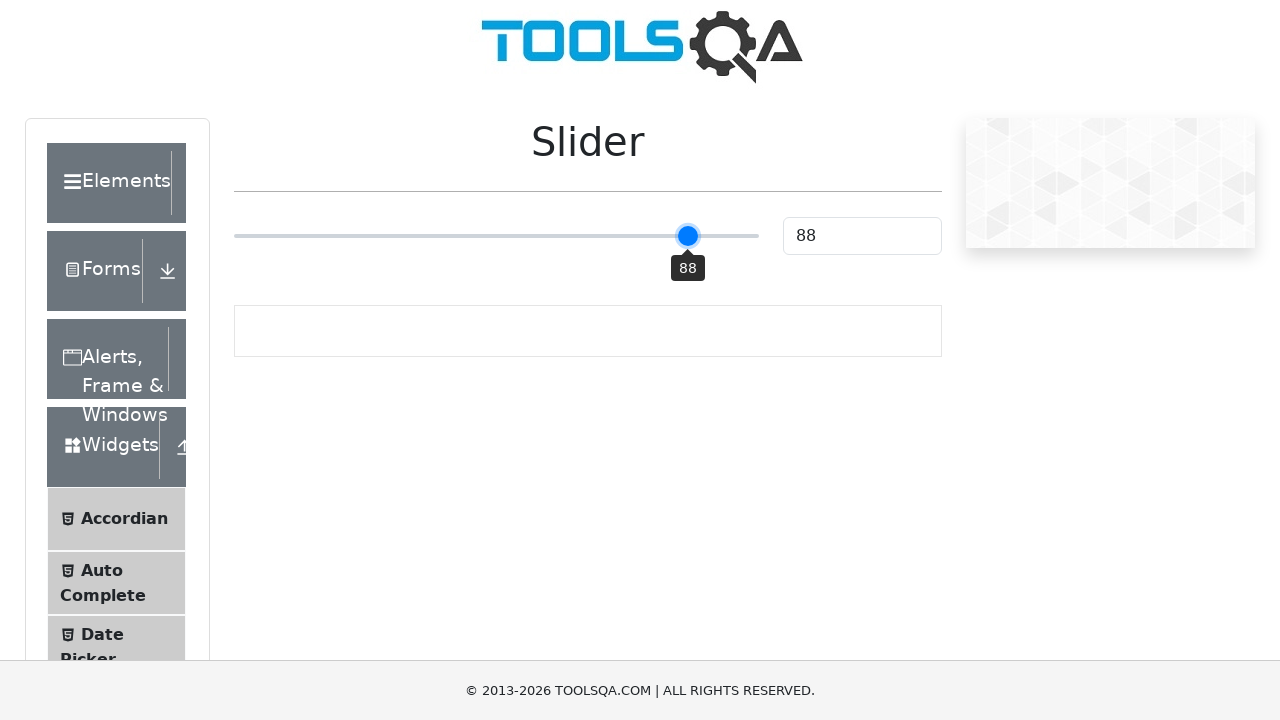

Pressed ArrowRight key (iteration 39/51) to move slider right
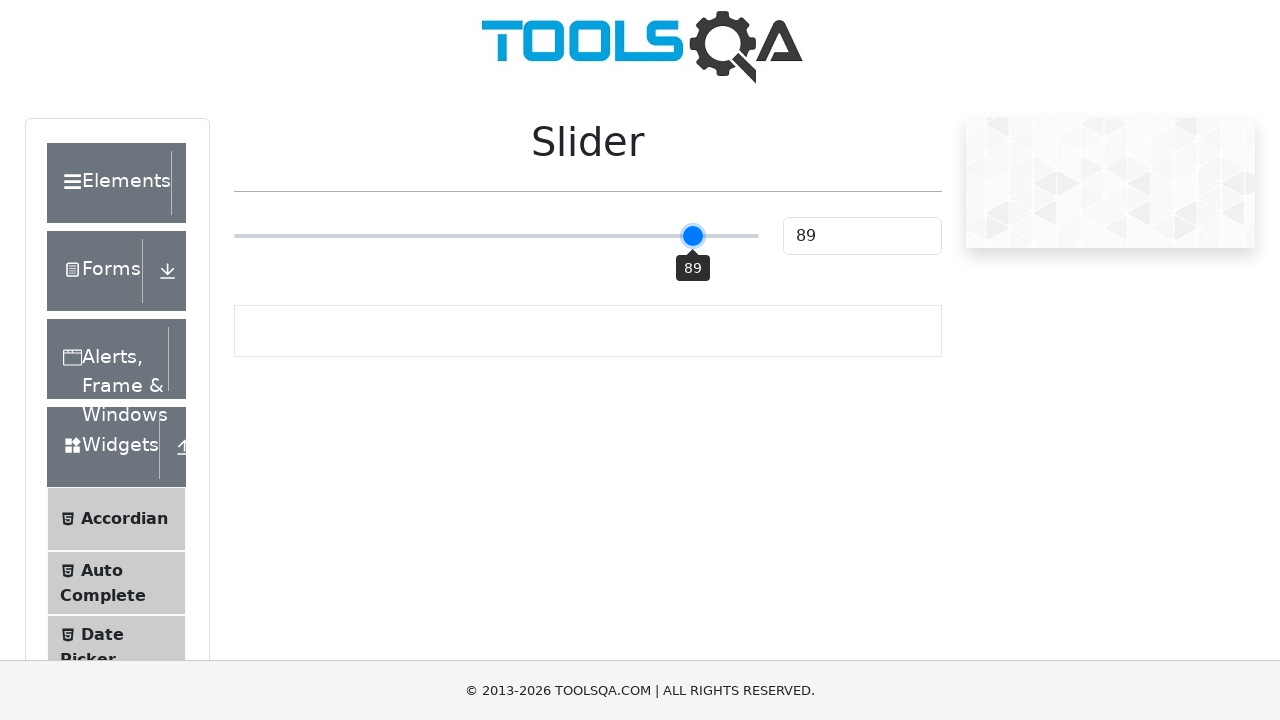

Pressed ArrowRight key (iteration 40/51) to move slider right
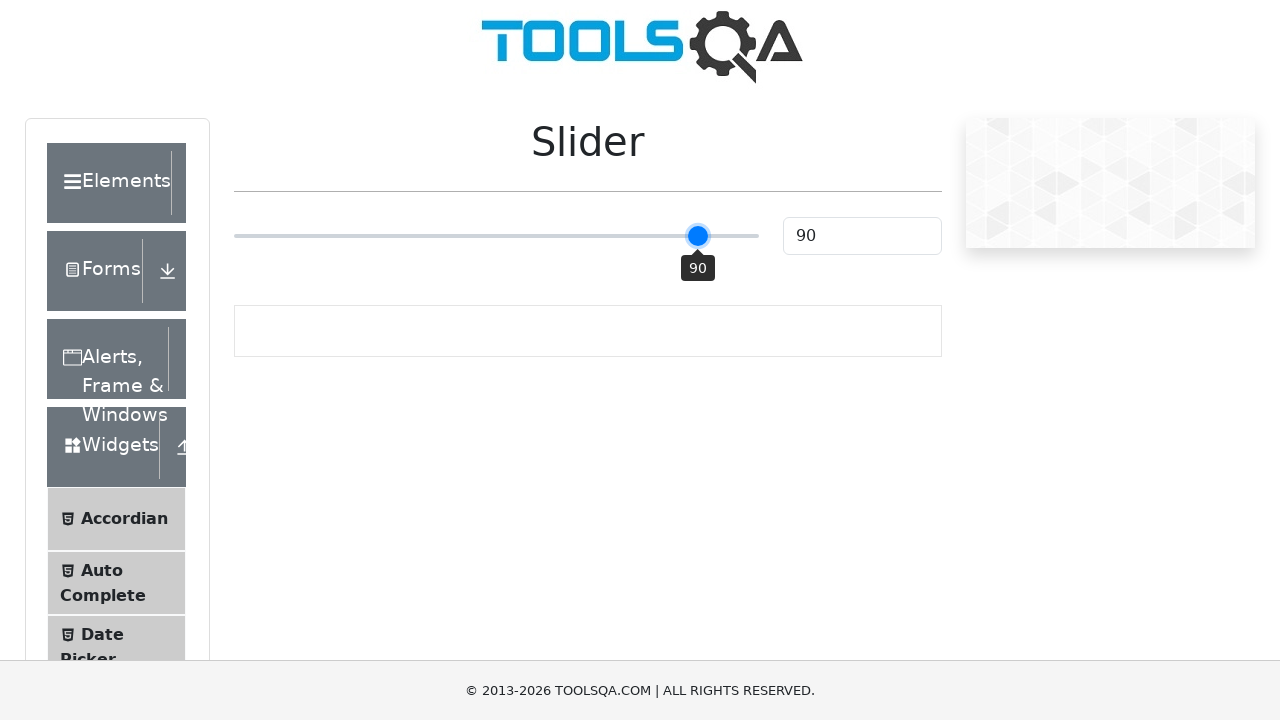

Pressed ArrowRight key (iteration 41/51) to move slider right
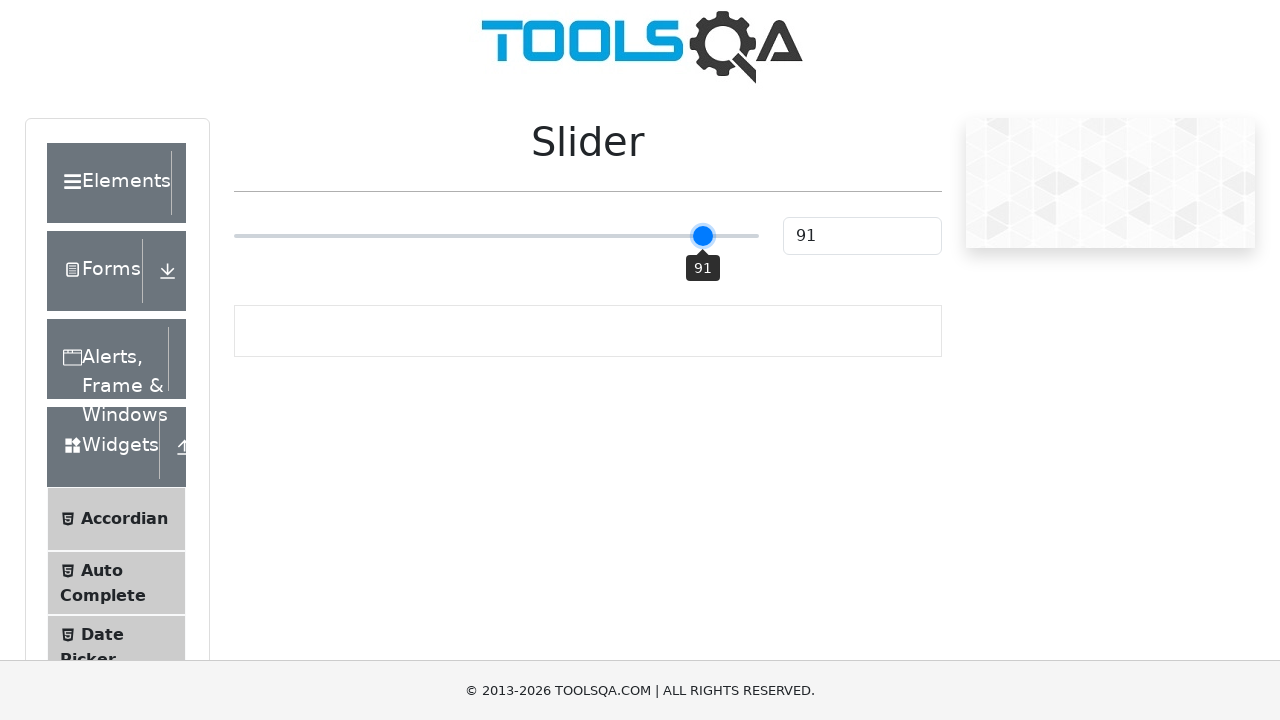

Pressed ArrowRight key (iteration 42/51) to move slider right
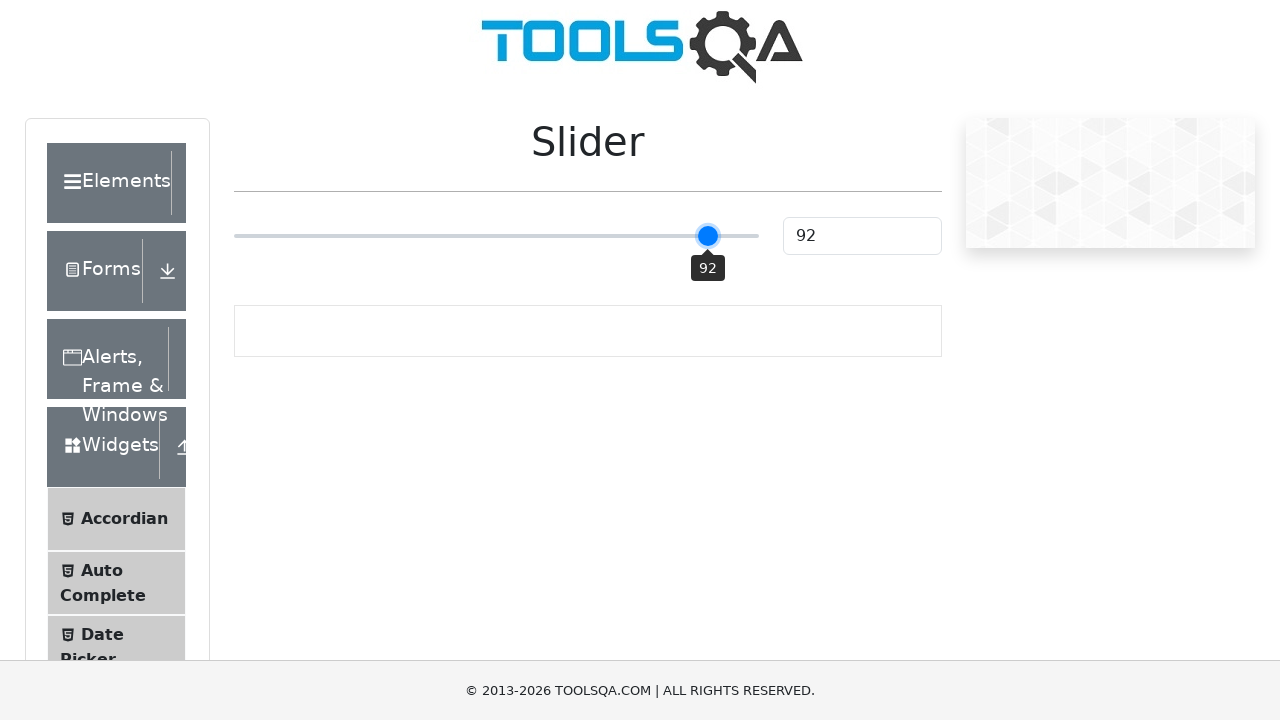

Pressed ArrowRight key (iteration 43/51) to move slider right
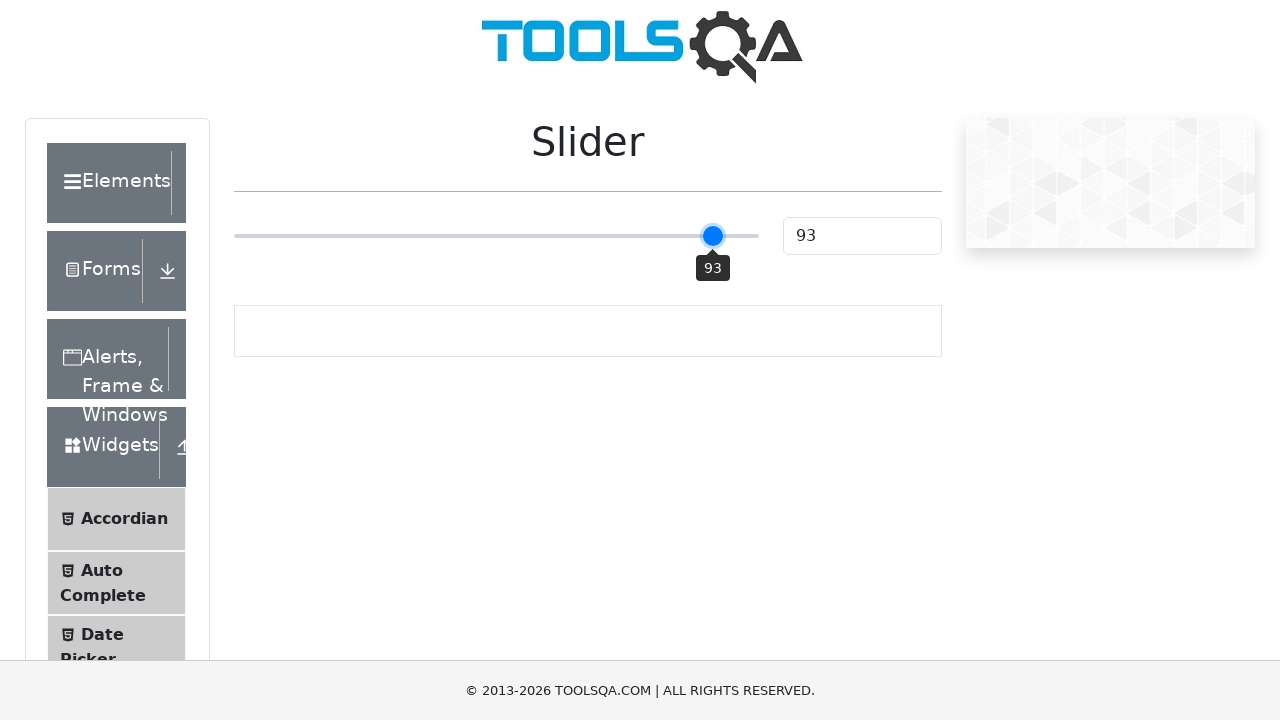

Pressed ArrowRight key (iteration 44/51) to move slider right
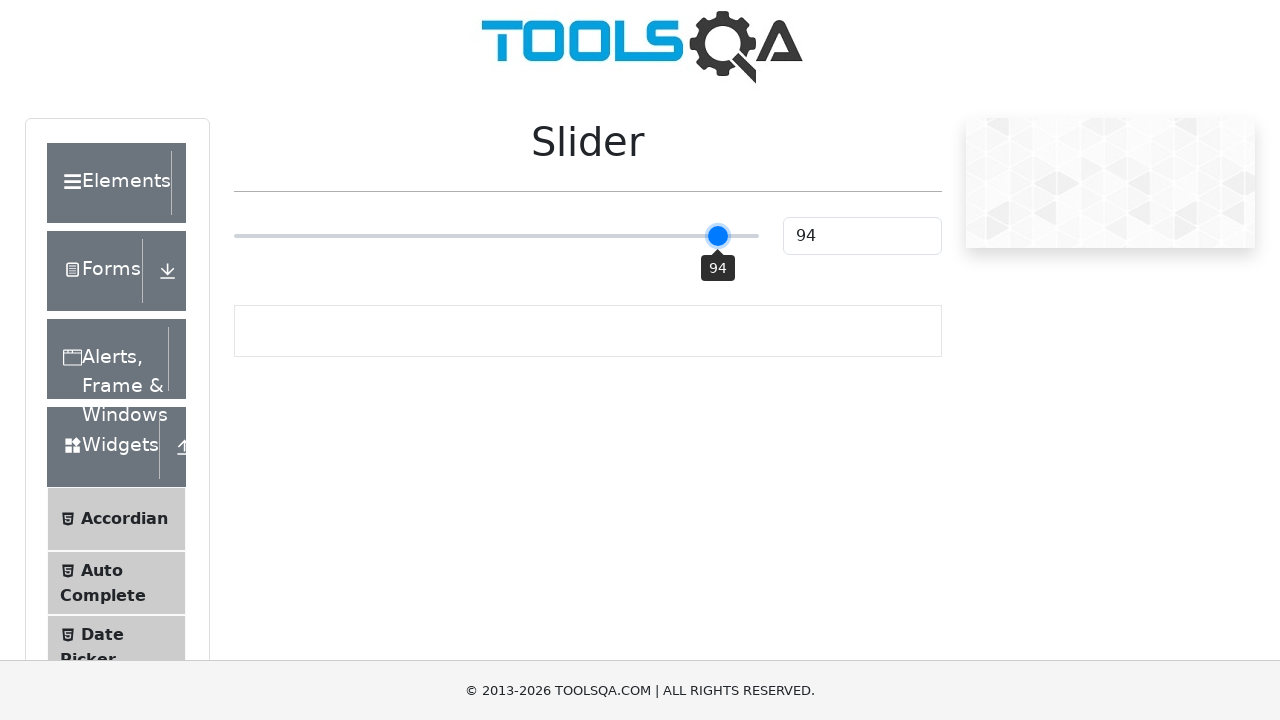

Pressed ArrowRight key (iteration 45/51) to move slider right
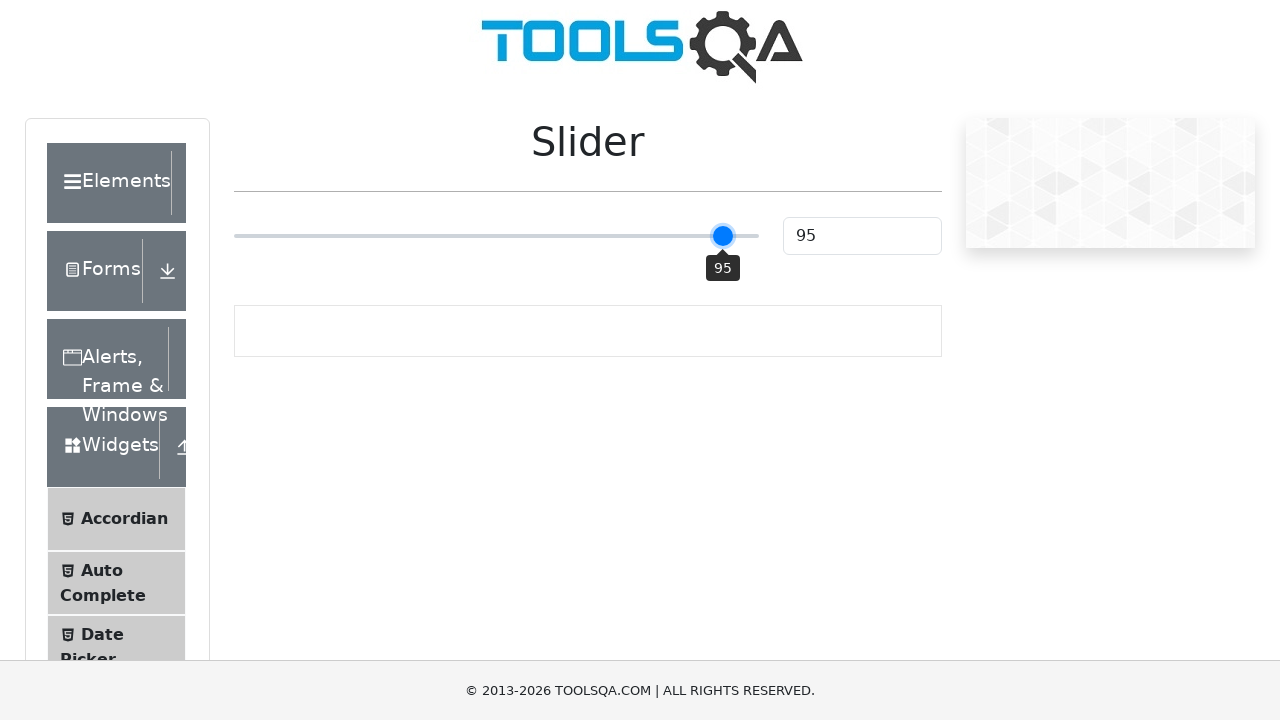

Pressed ArrowRight key (iteration 46/51) to move slider right
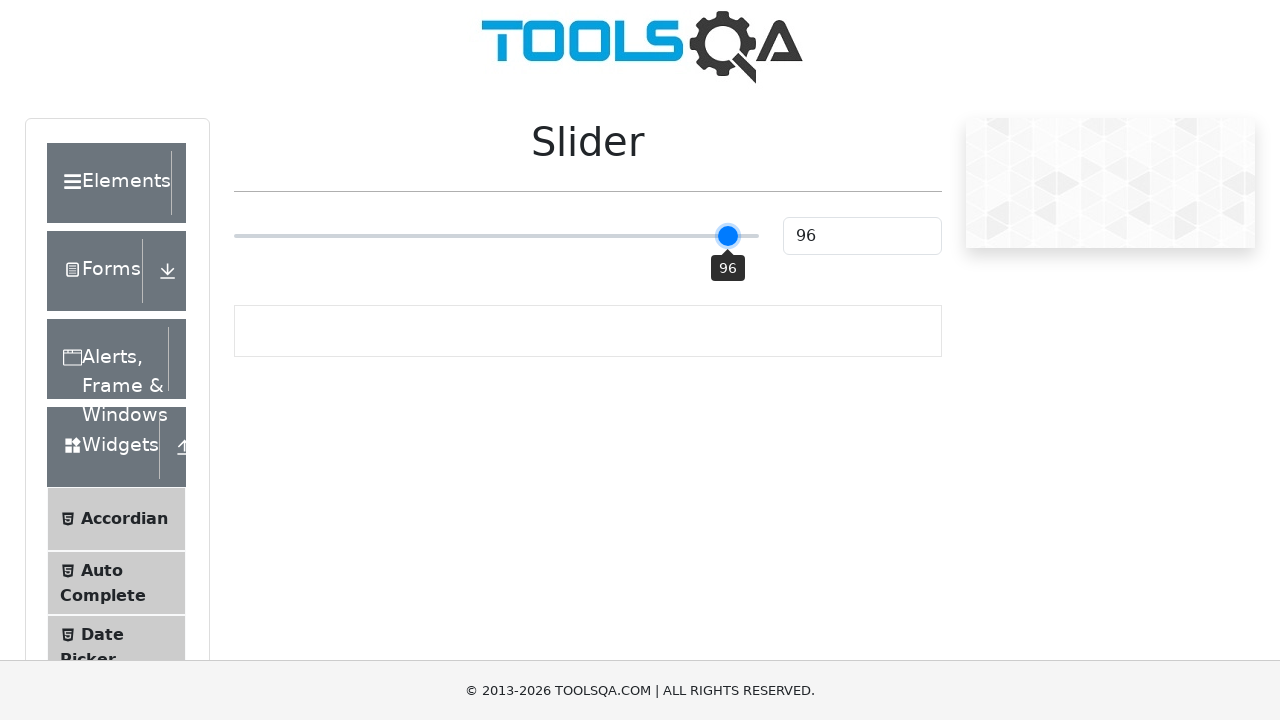

Pressed ArrowRight key (iteration 47/51) to move slider right
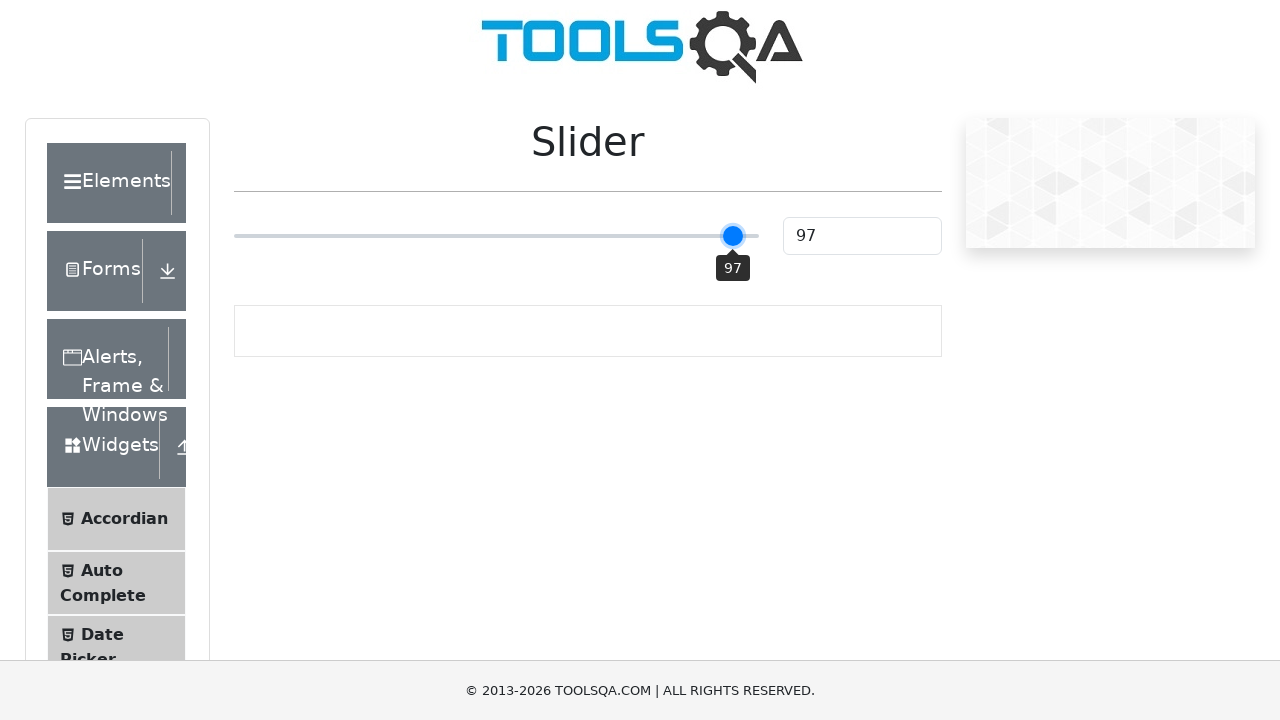

Pressed ArrowRight key (iteration 48/51) to move slider right
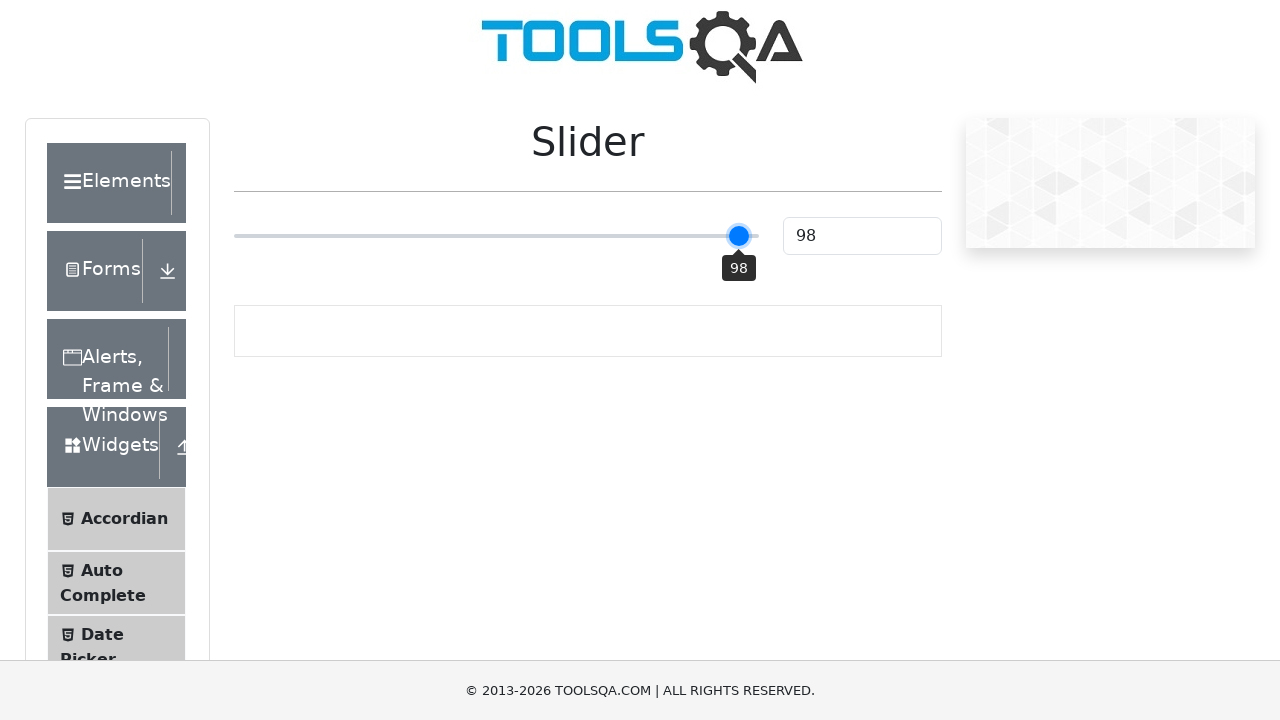

Pressed ArrowRight key (iteration 49/51) to move slider right
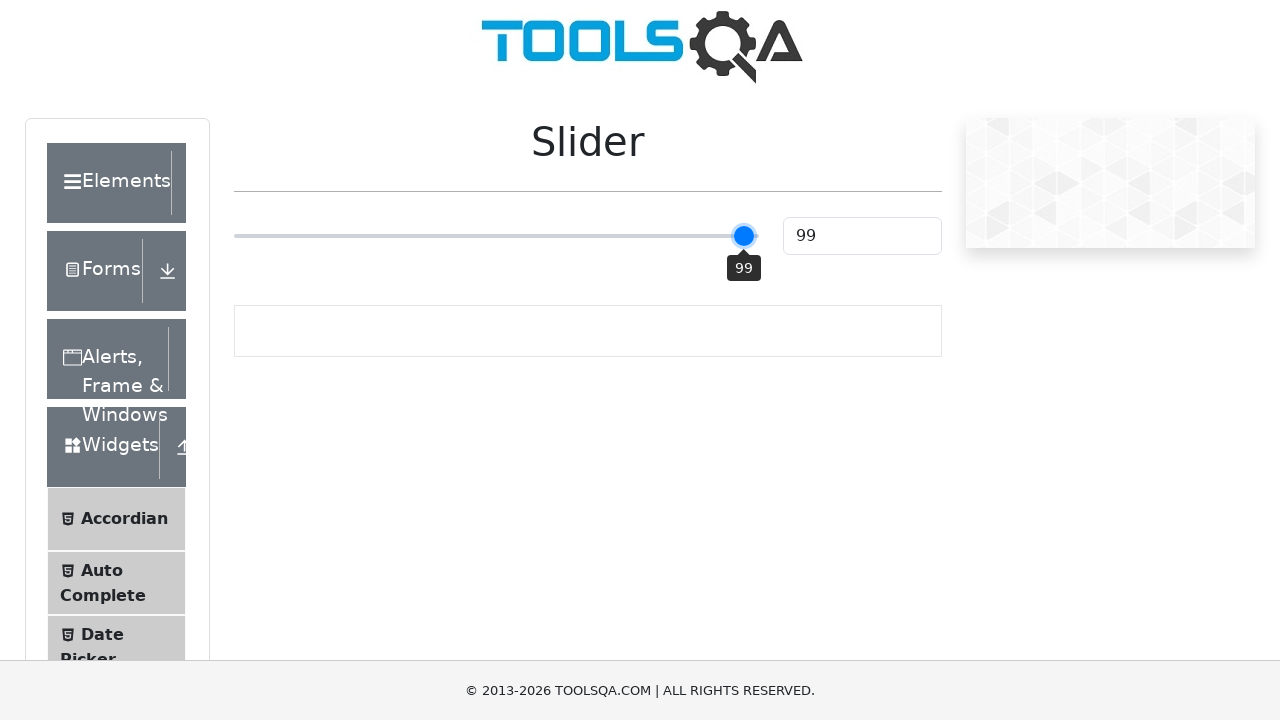

Pressed ArrowRight key (iteration 50/51) to move slider right
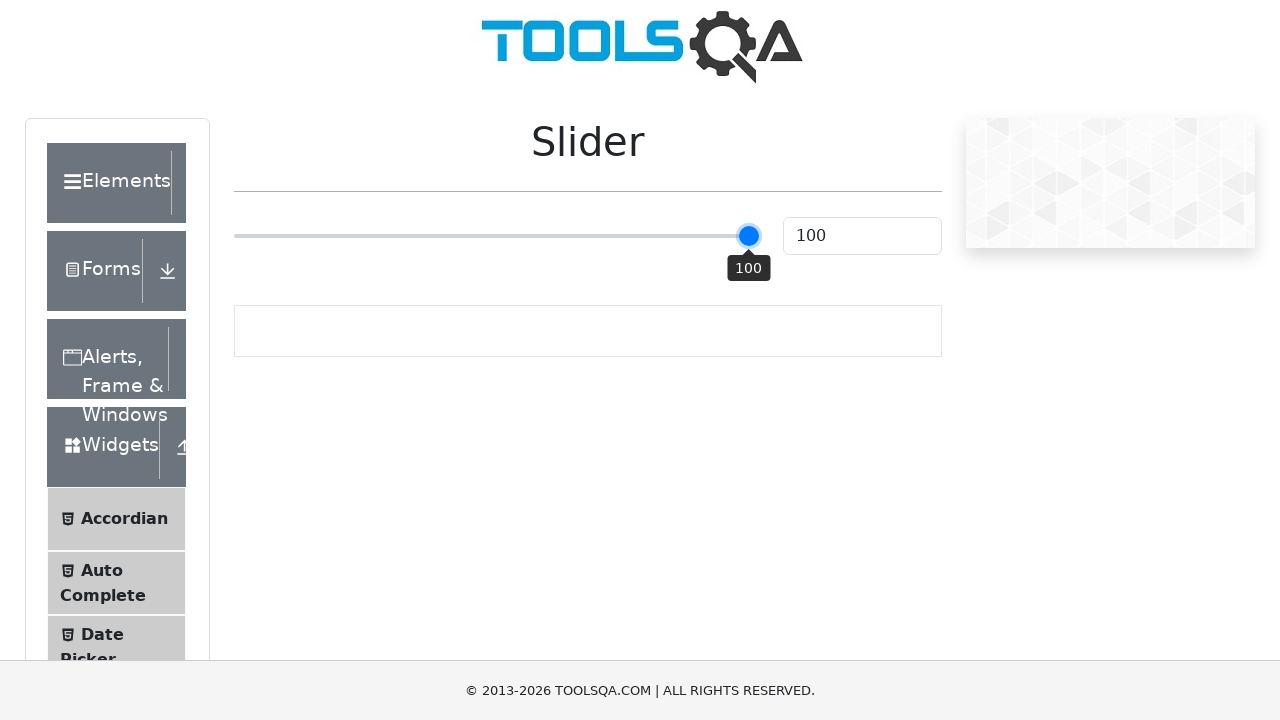

Pressed ArrowRight key (iteration 51/51) to move slider right
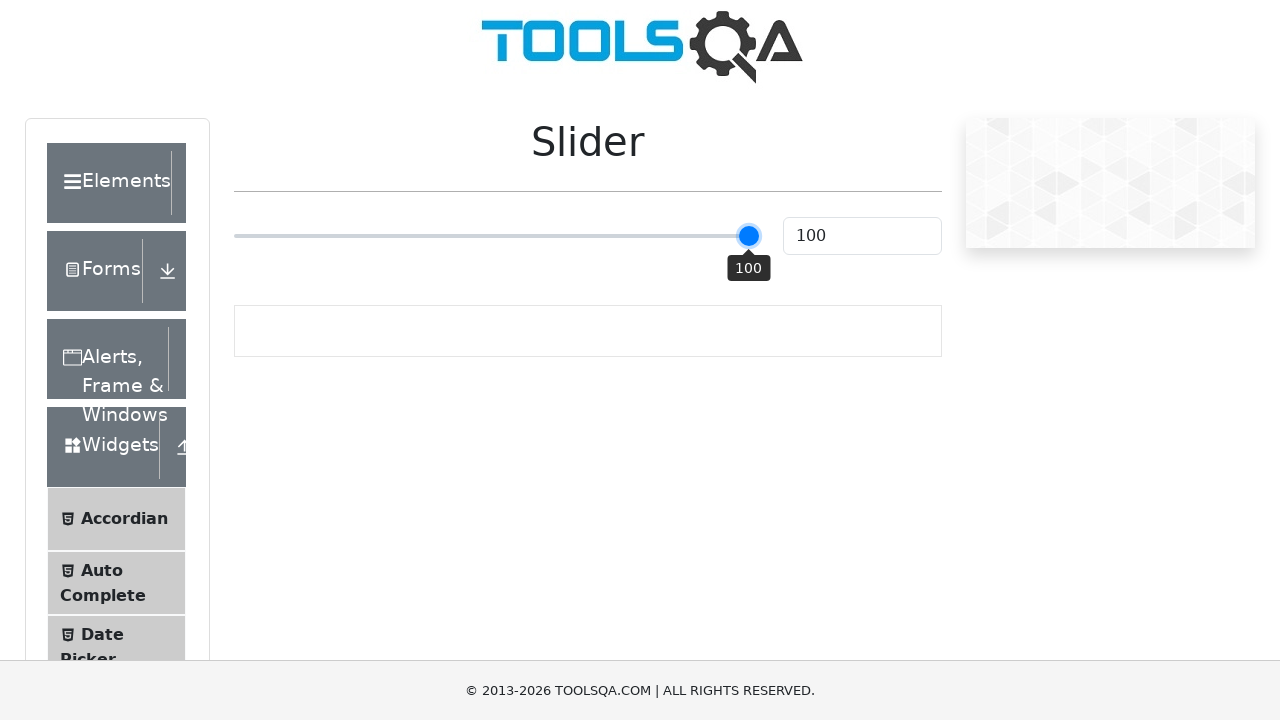

Retrieved slider value from #sliderValue element
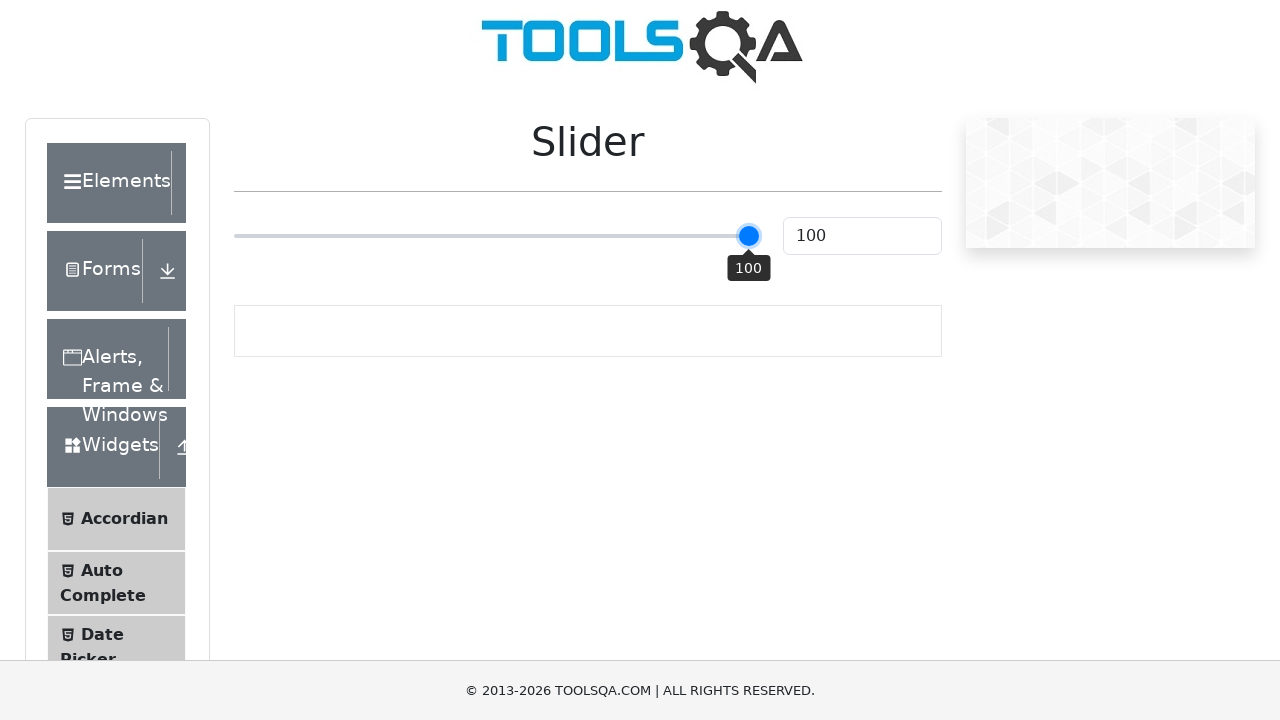

Asserted that slider value equals 100
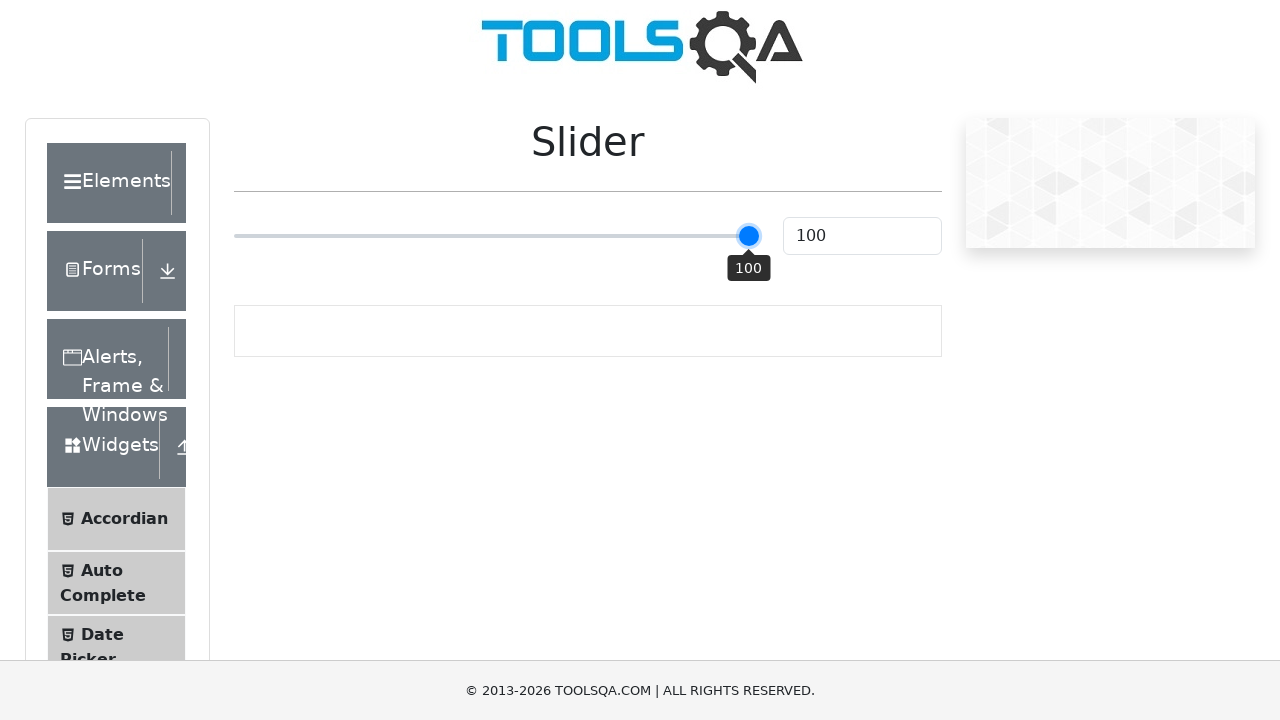

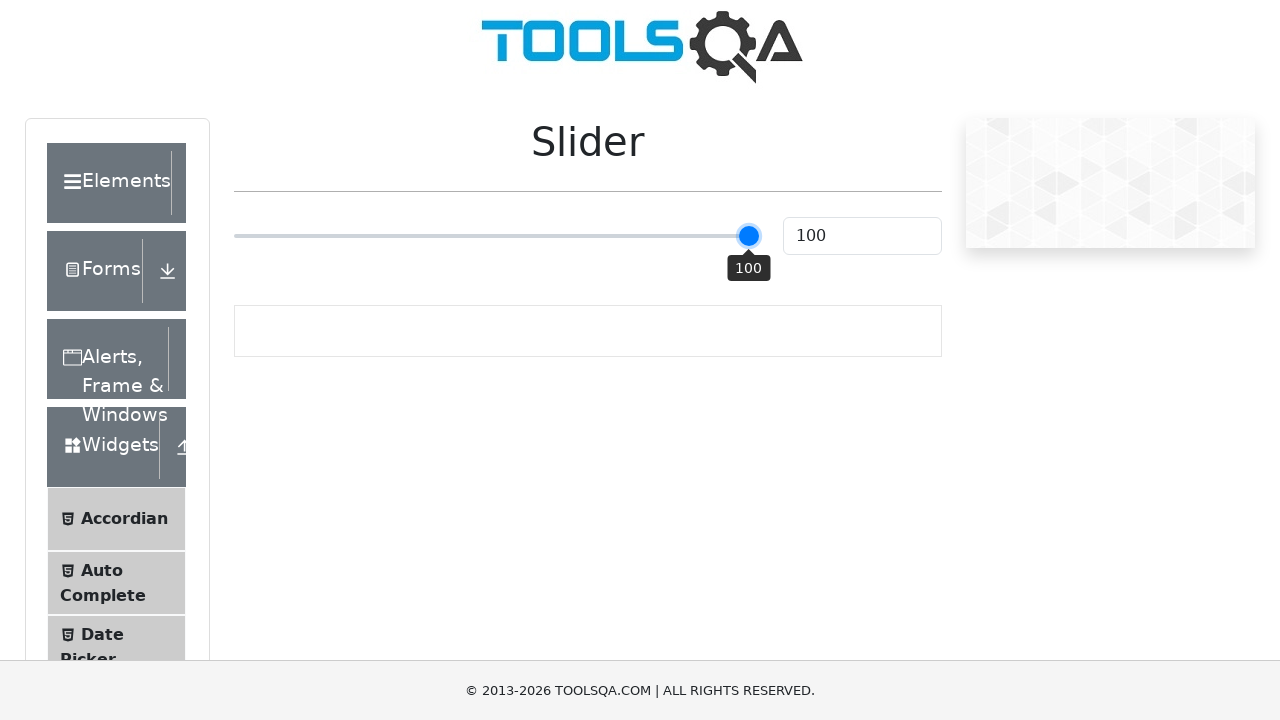